Navigates to Webhallen's Intel CPU category page and scrolls down to load all products through infinite scroll, verifying that product items are displayed.

Starting URL: https://www.webhallen.com/se/category/82-Processor-CPU?f=attributes%5Ebrand-1-Intel

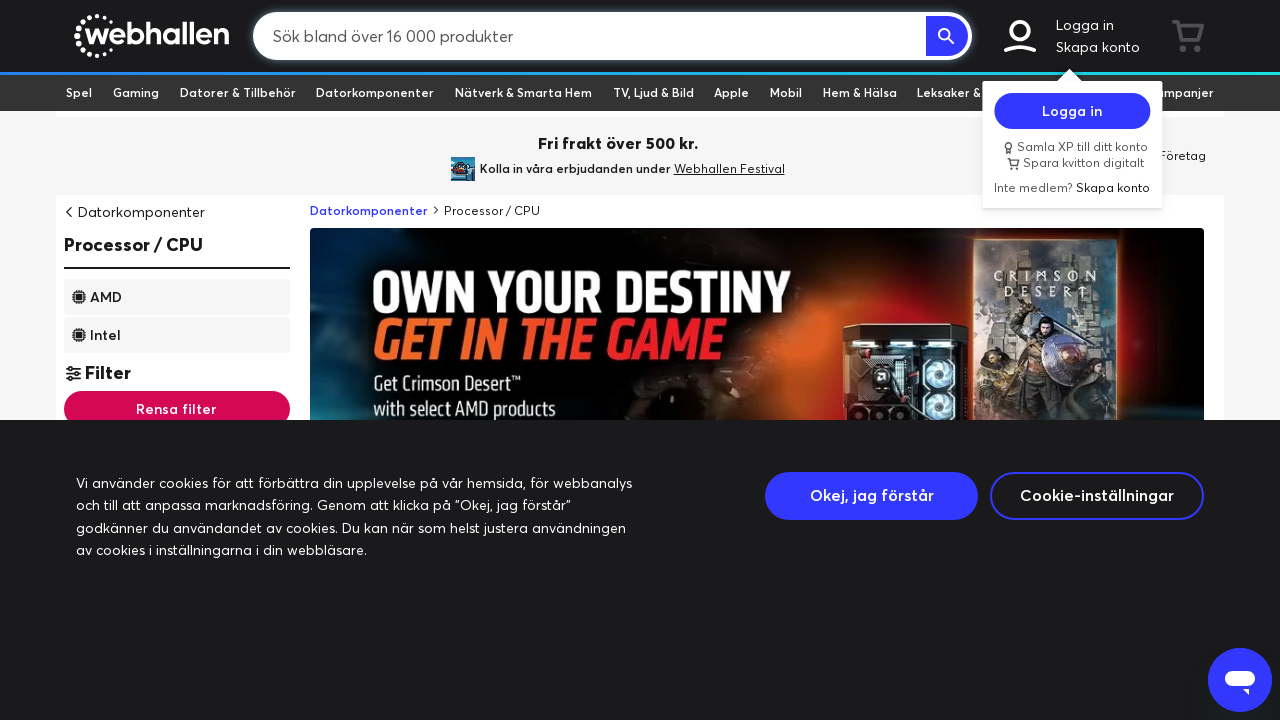

Waited for initial product grid items to load on Intel CPU category page
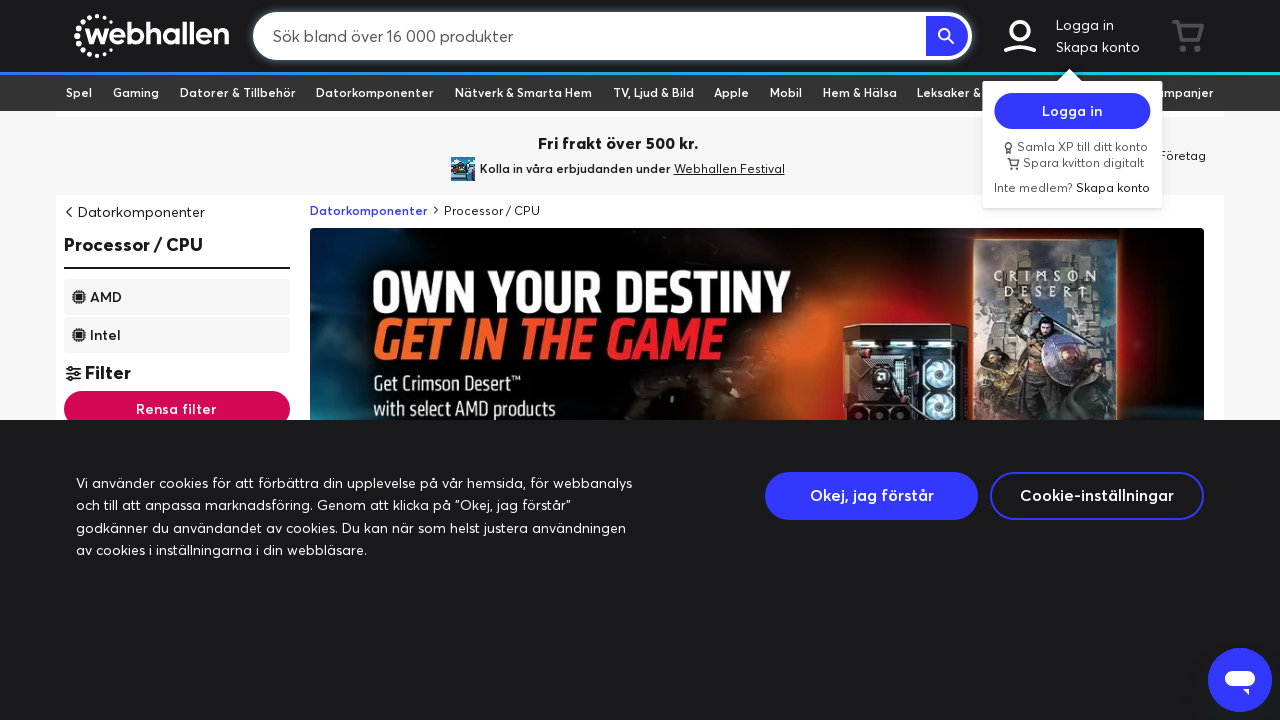

Scrolled to bottom of page (attempt 1/20)
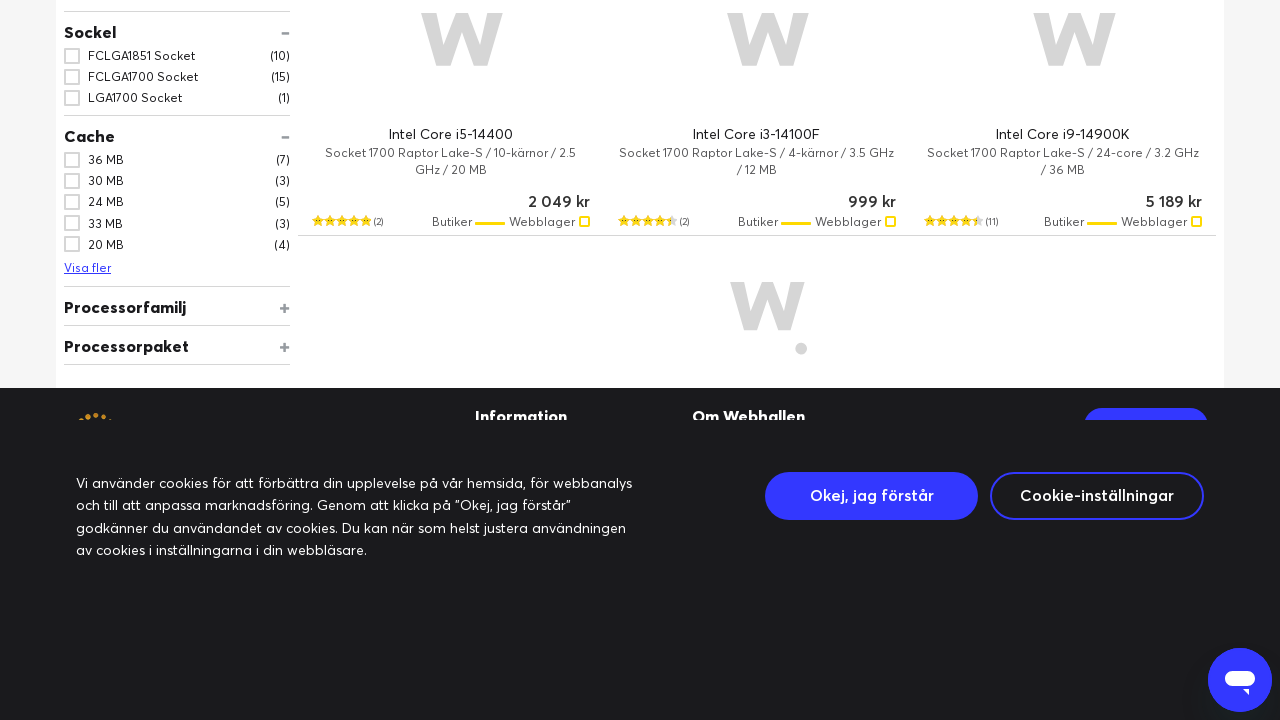

Waited 3 seconds for products to load after scroll
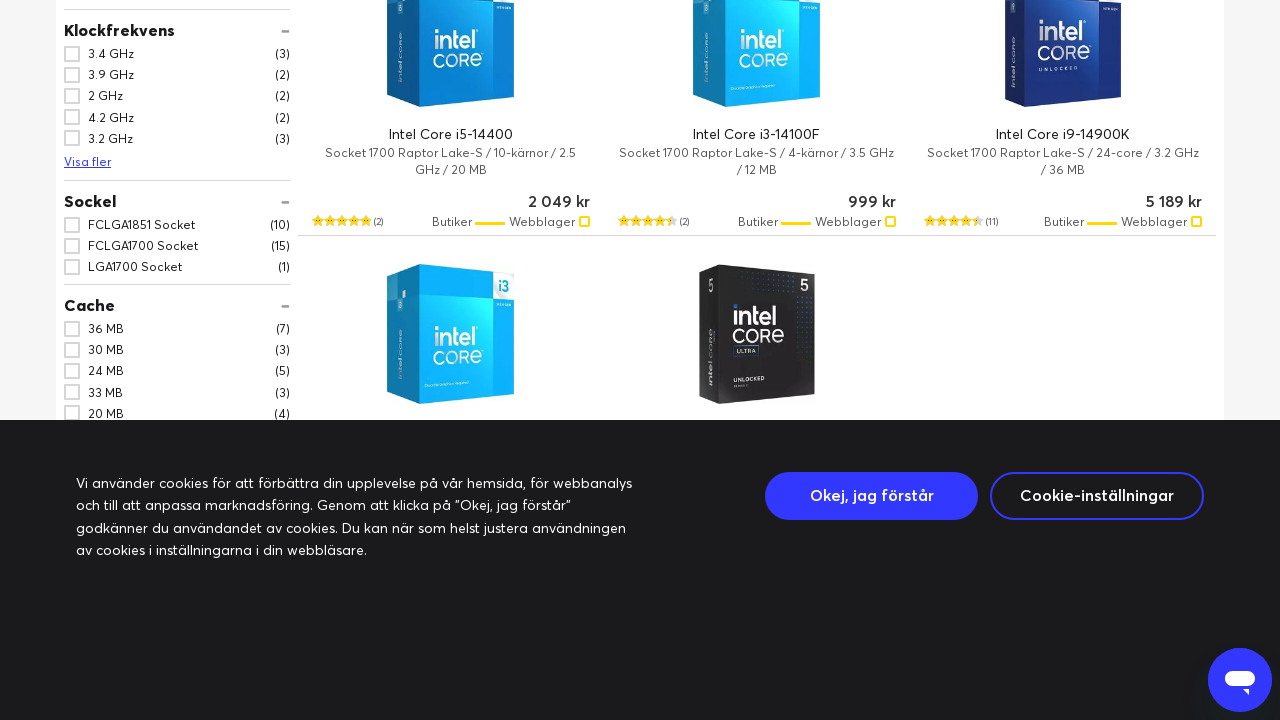

Counted 26 products loaded so far
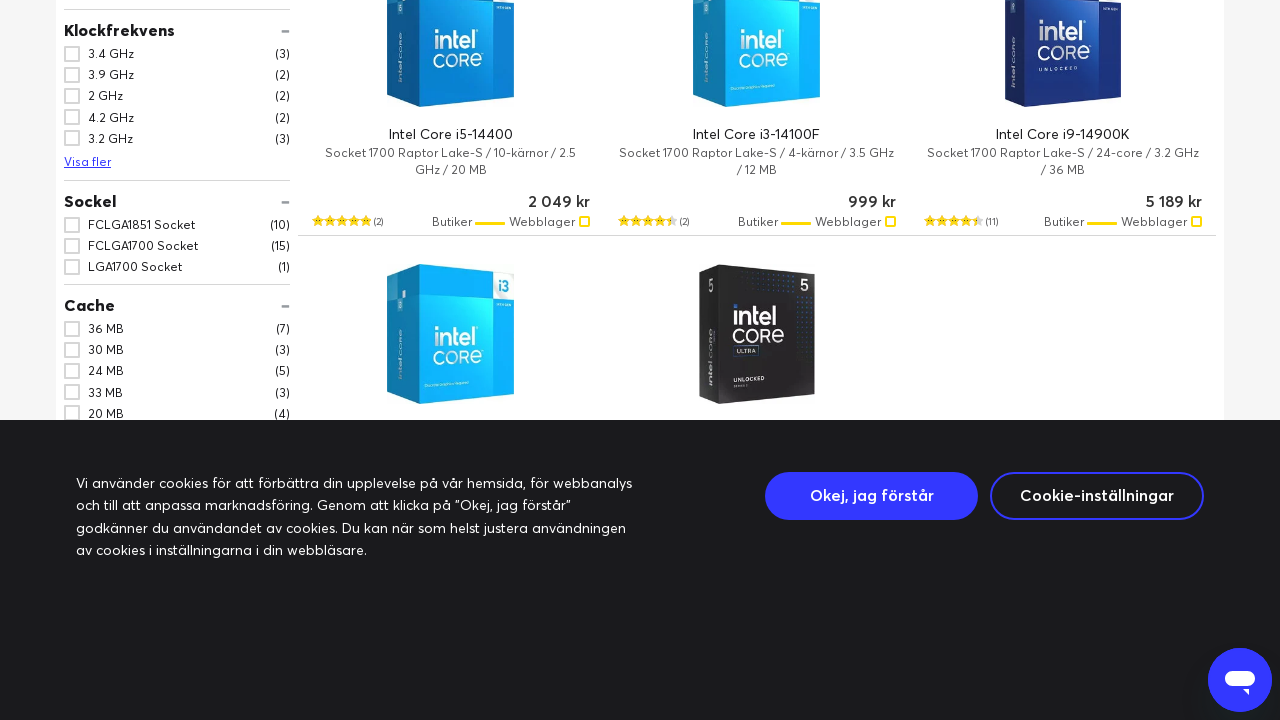

Scrolled to bottom of page (attempt 2/20)
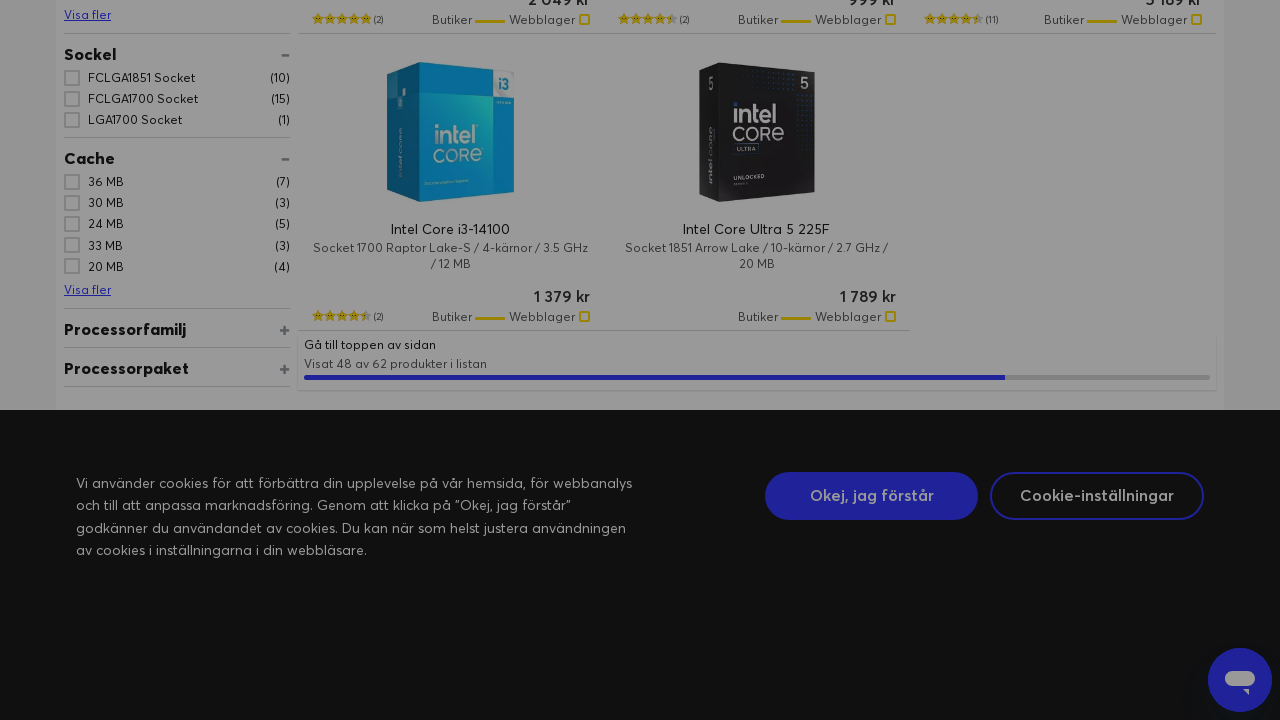

Waited 3 seconds for products to load after scroll
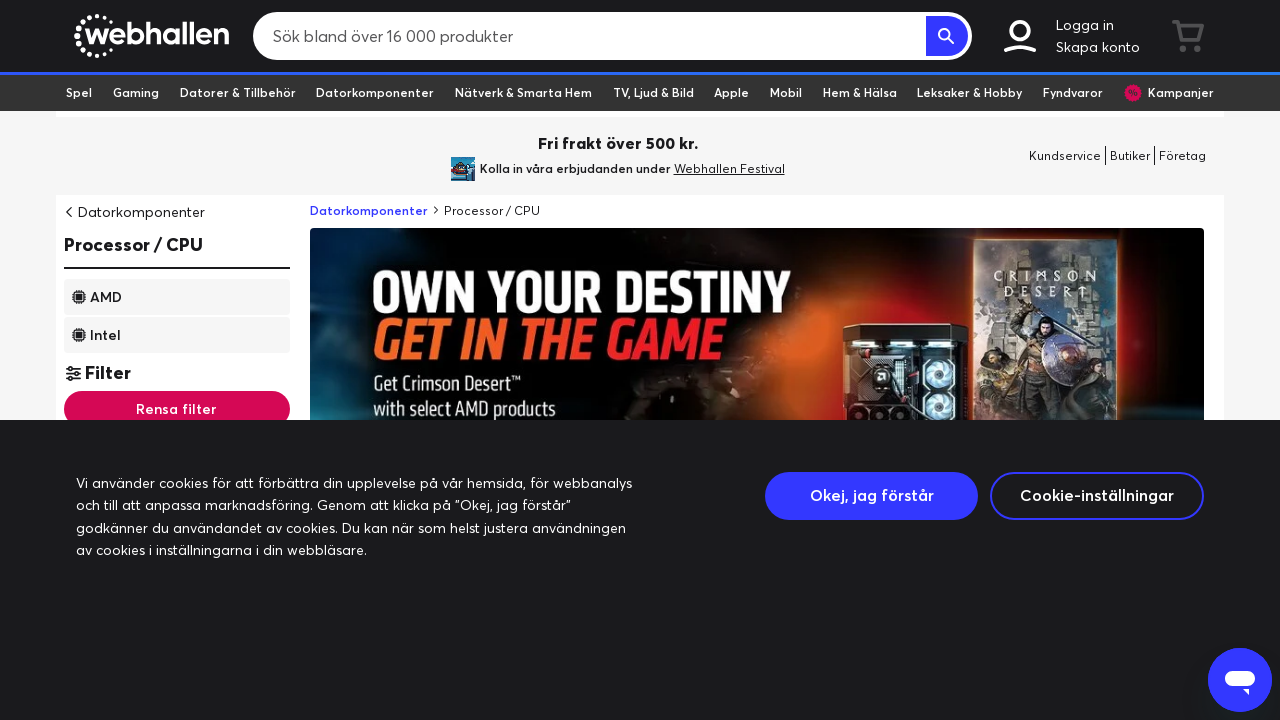

Counted 24 products loaded so far
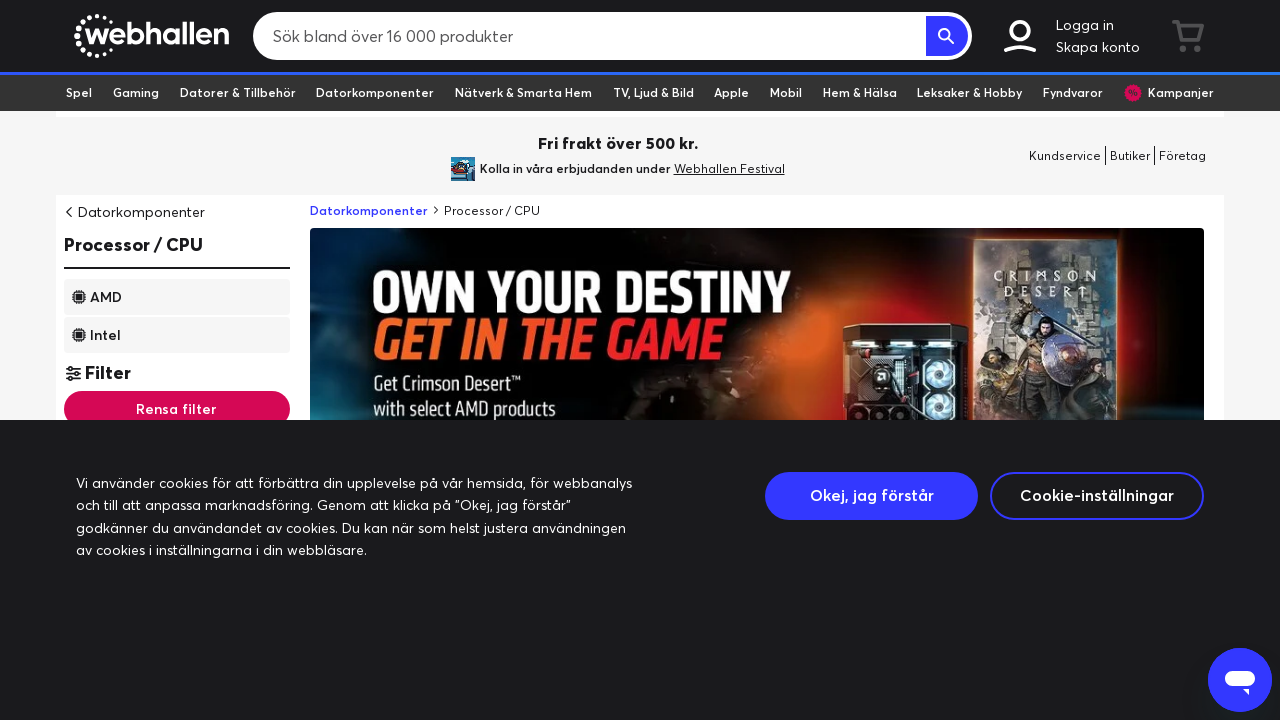

Scrolled to bottom of page (attempt 3/20)
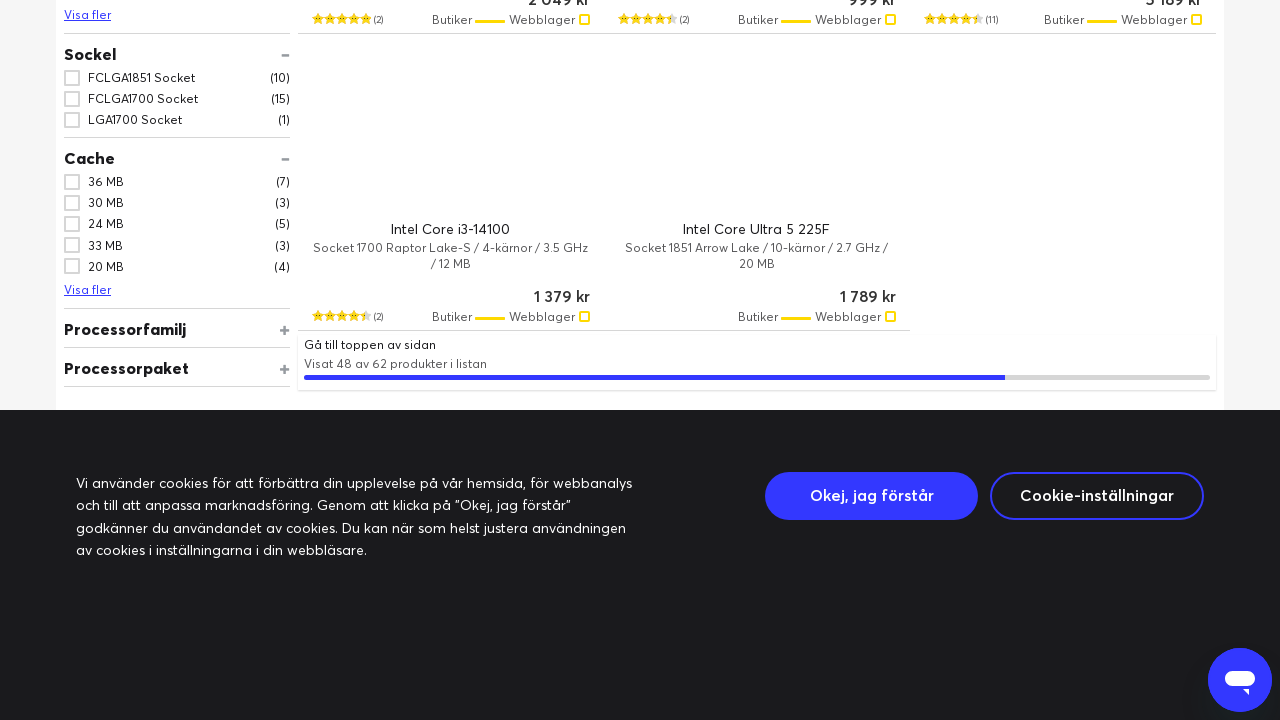

Waited 3 seconds for products to load after scroll
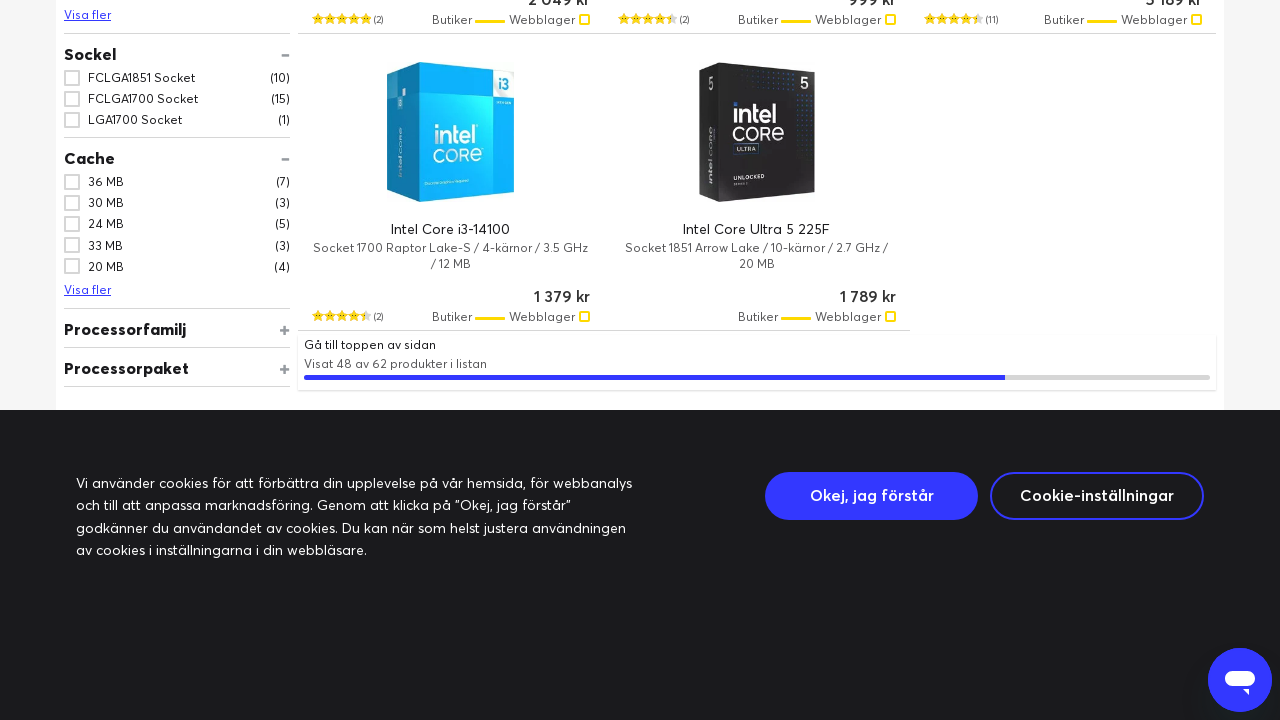

Counted 26 products loaded so far
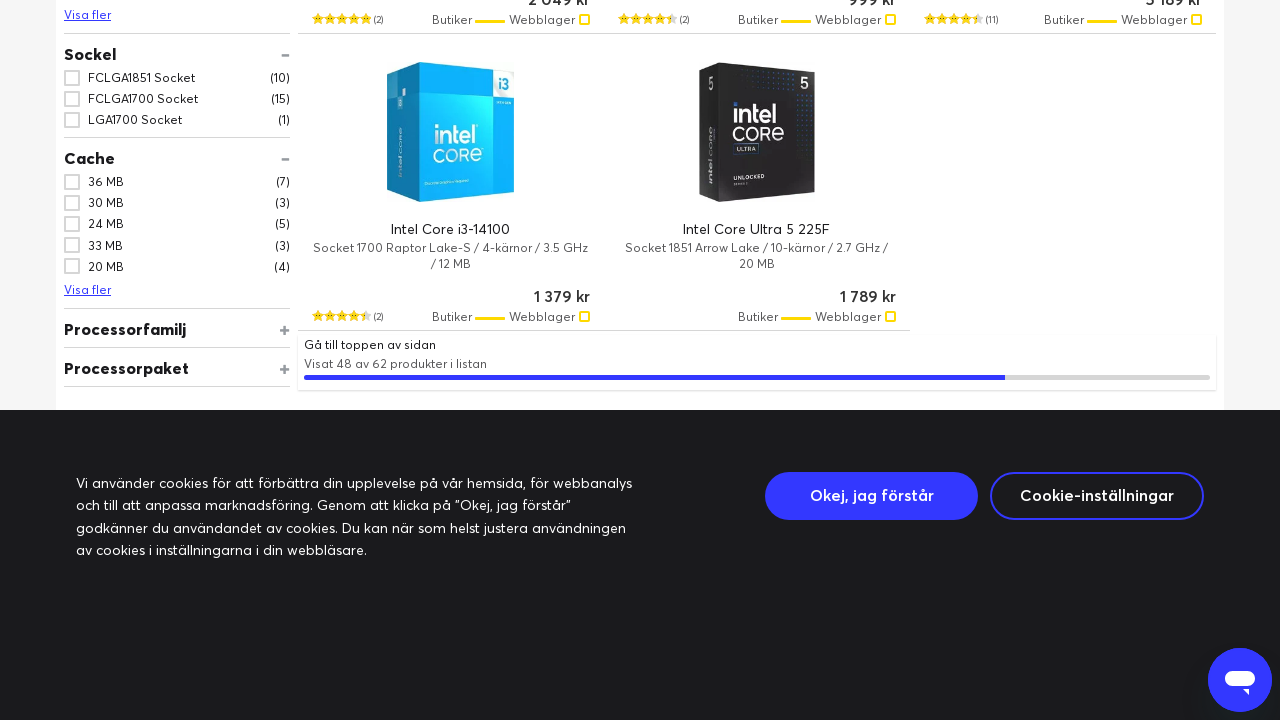

Scrolled to bottom of page (attempt 4/20)
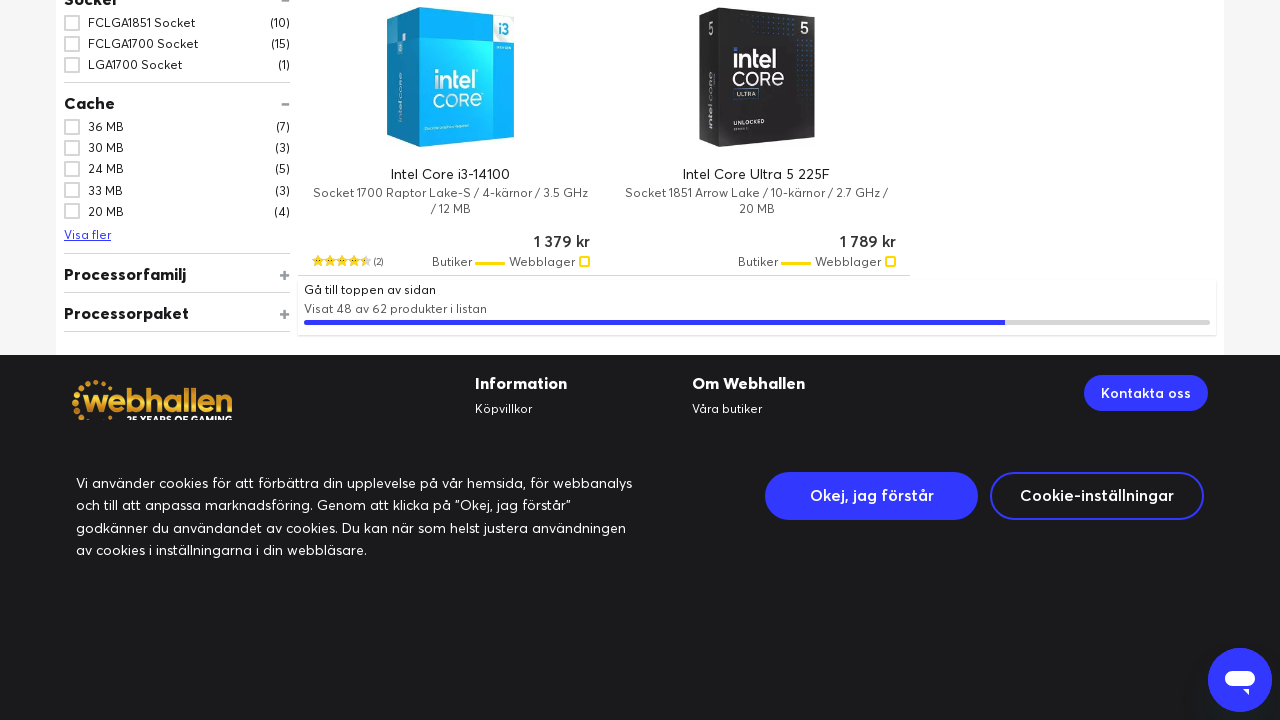

Waited 3 seconds for products to load after scroll
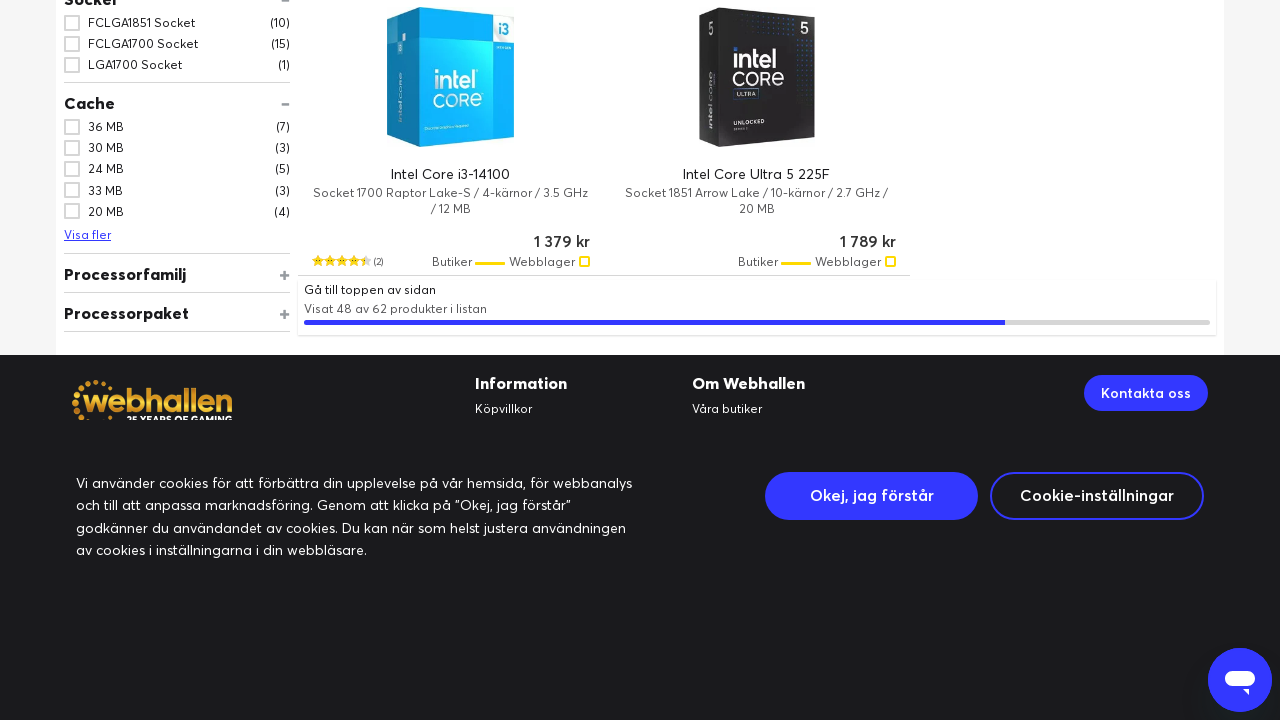

Counted 26 products loaded so far
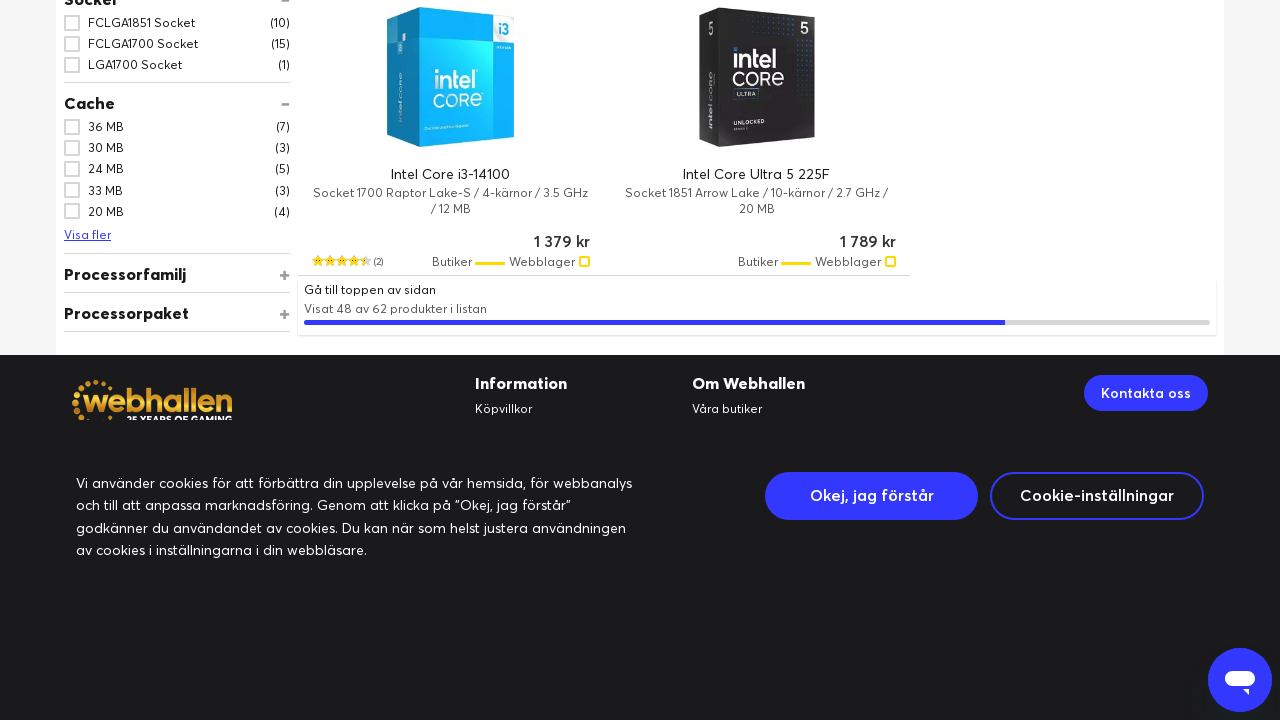

Scrolled to bottom of page (attempt 5/20)
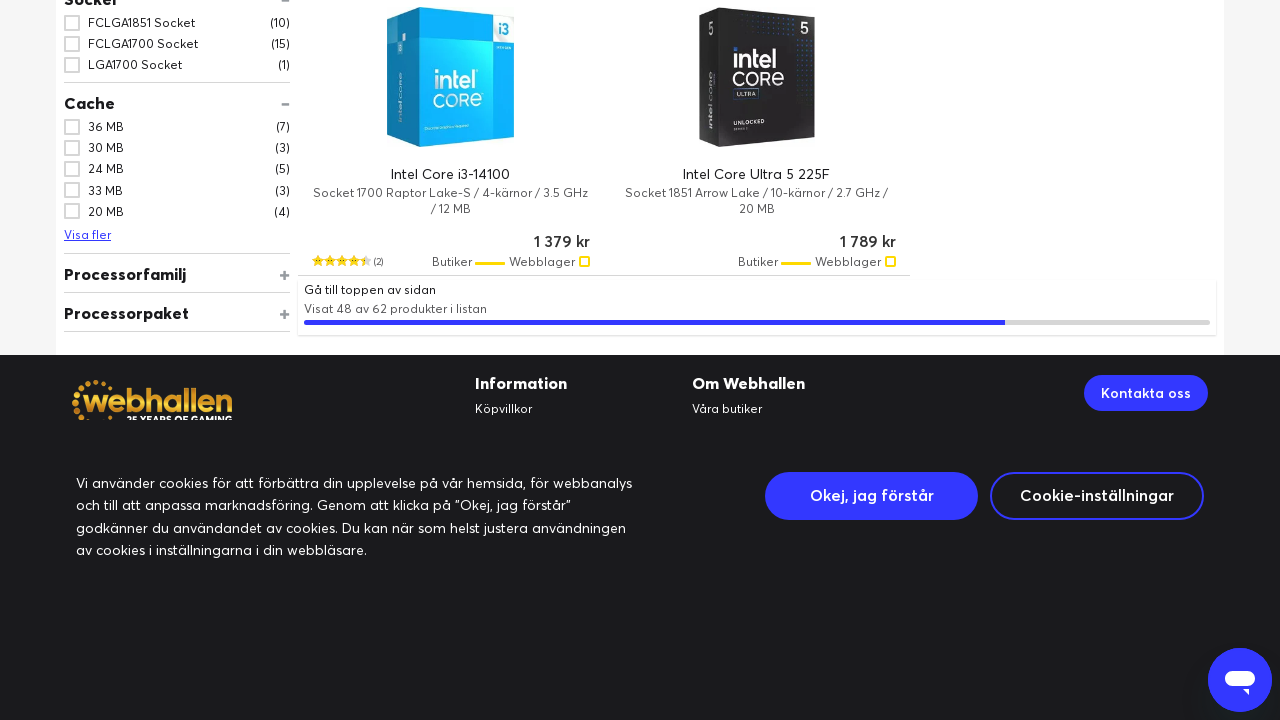

Waited 3 seconds for products to load after scroll
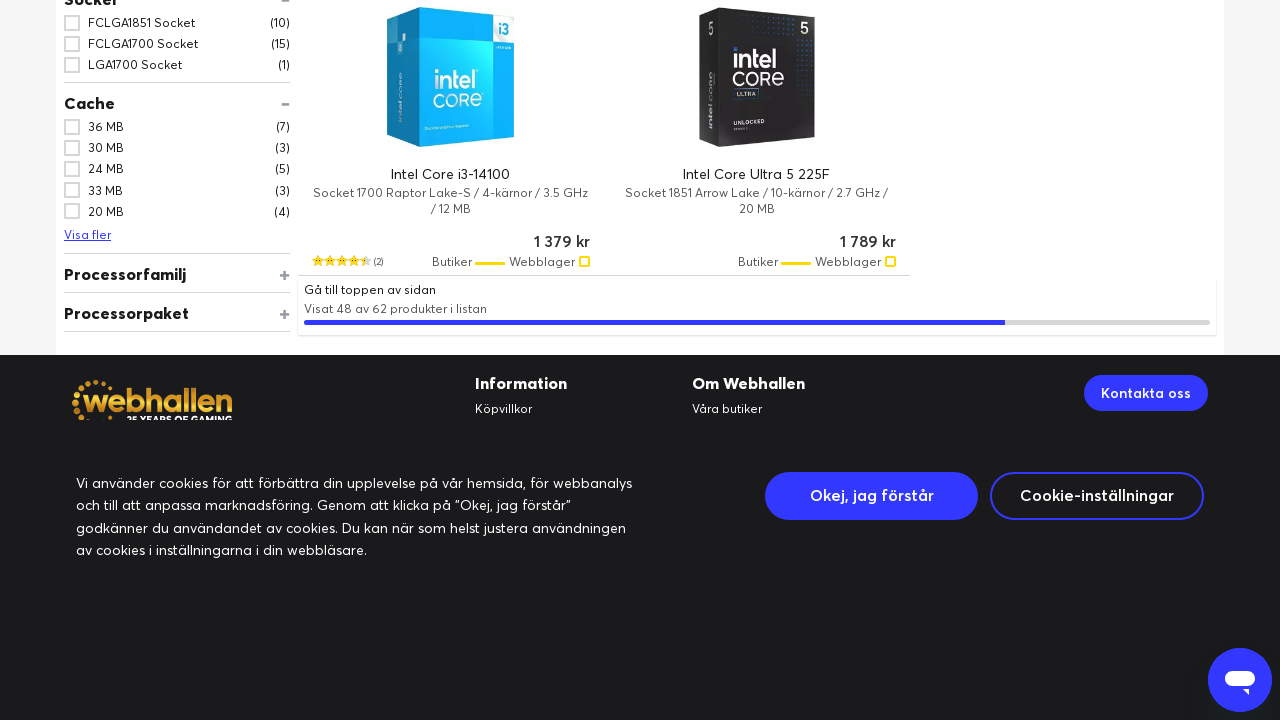

Counted 26 products loaded so far
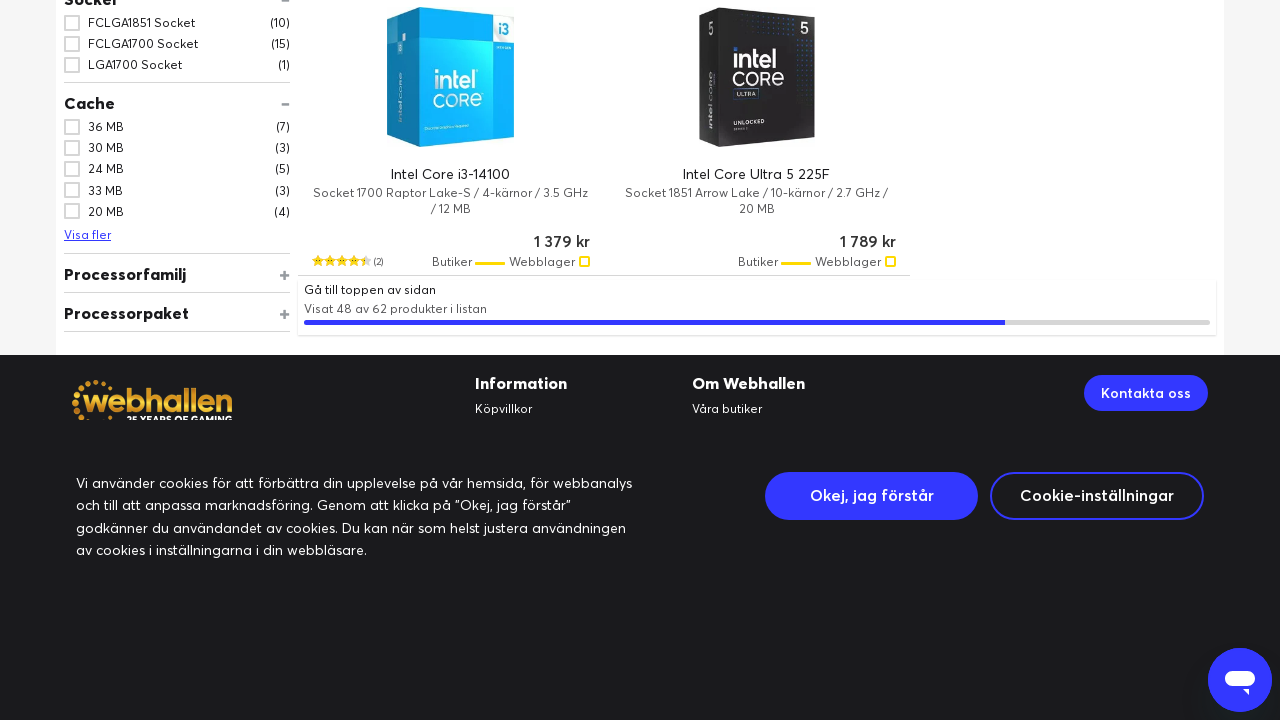

Scrolled to bottom of page (attempt 6/20)
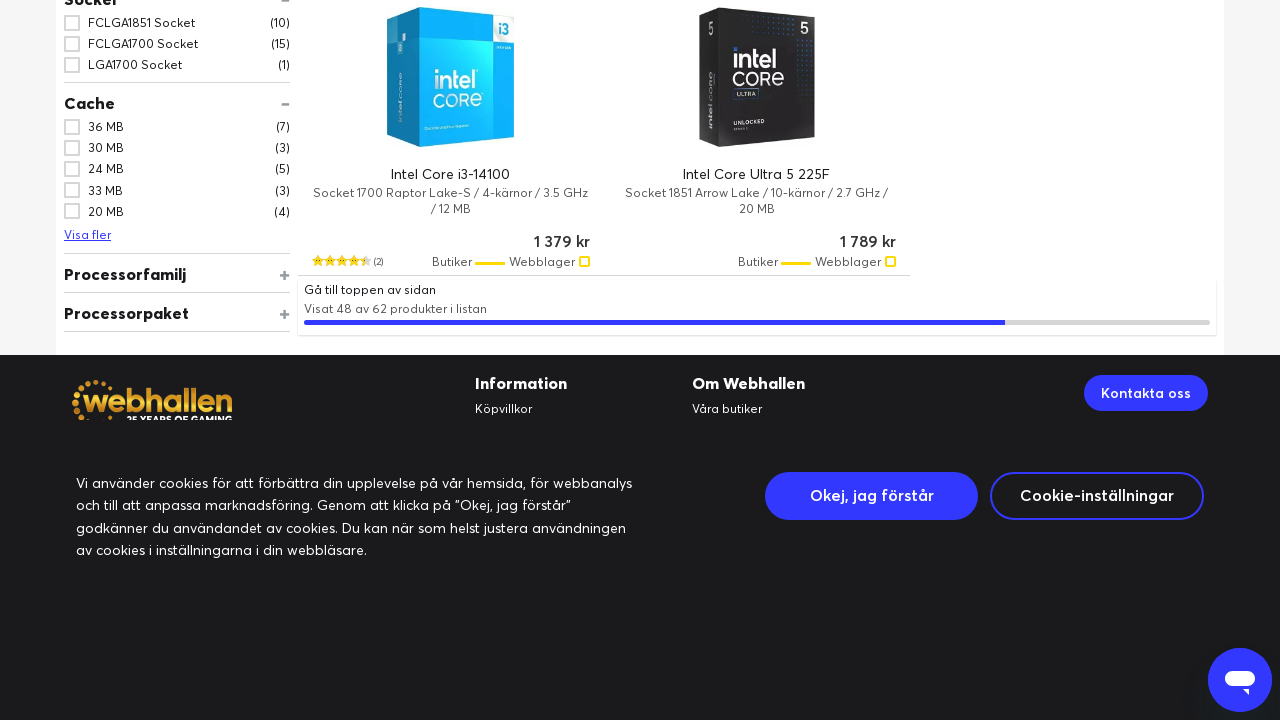

Waited 3 seconds for products to load after scroll
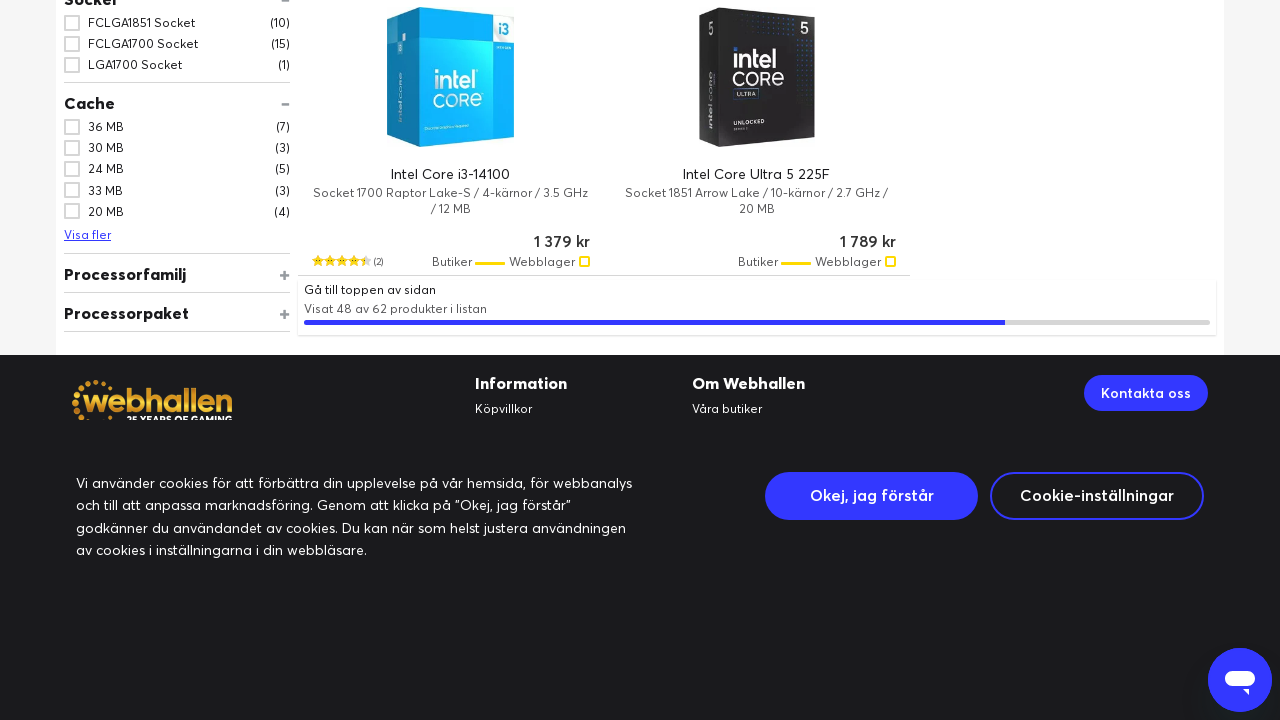

Counted 26 products loaded so far
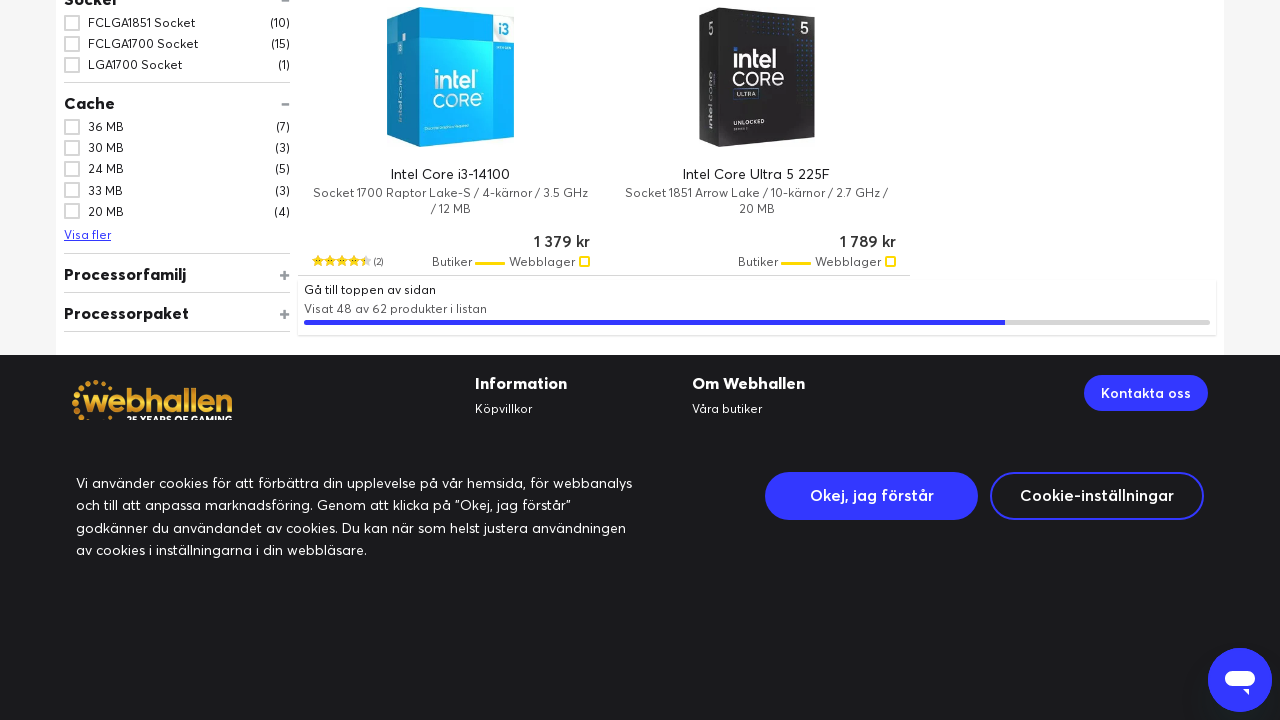

Scrolled to bottom of page (attempt 7/20)
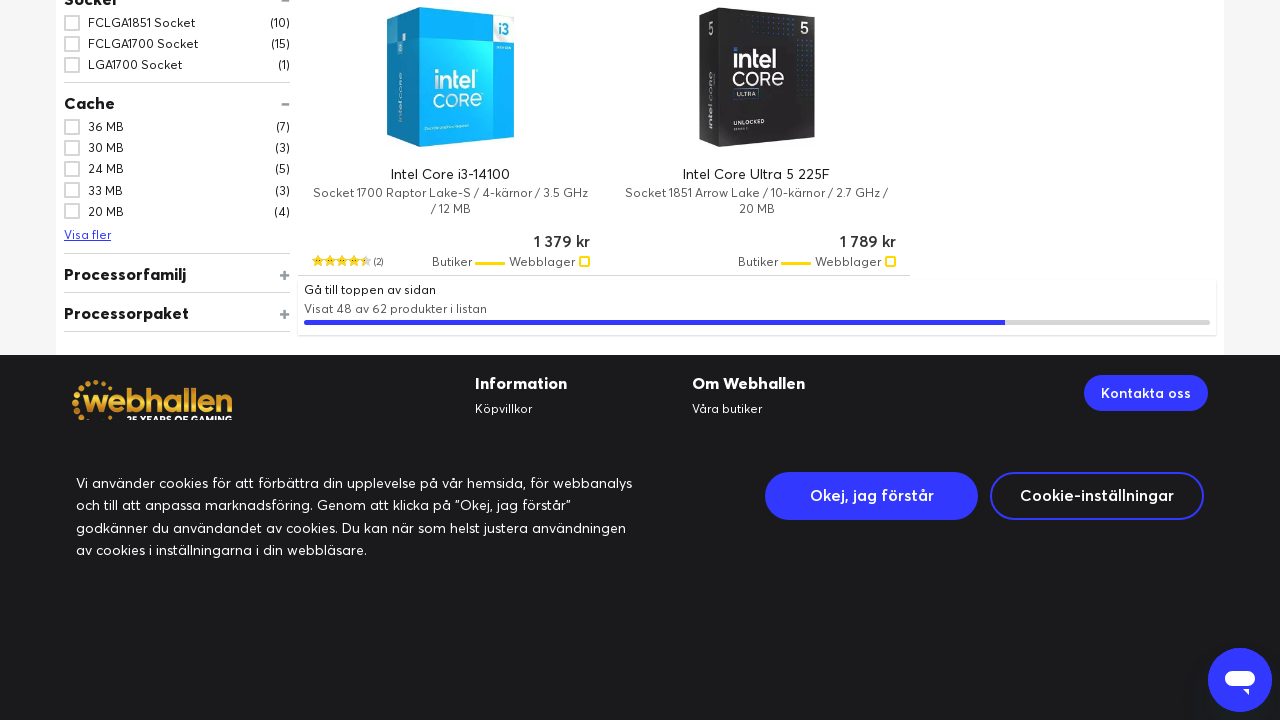

Waited 3 seconds for products to load after scroll
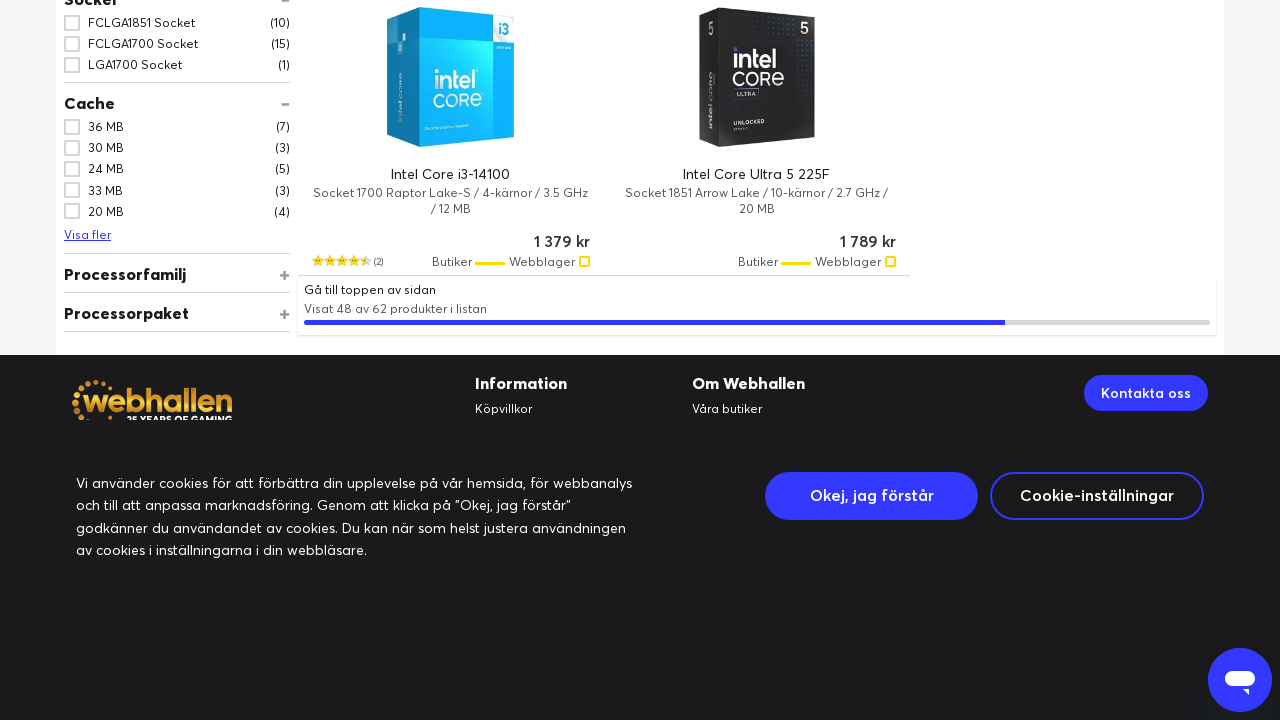

Counted 26 products loaded so far
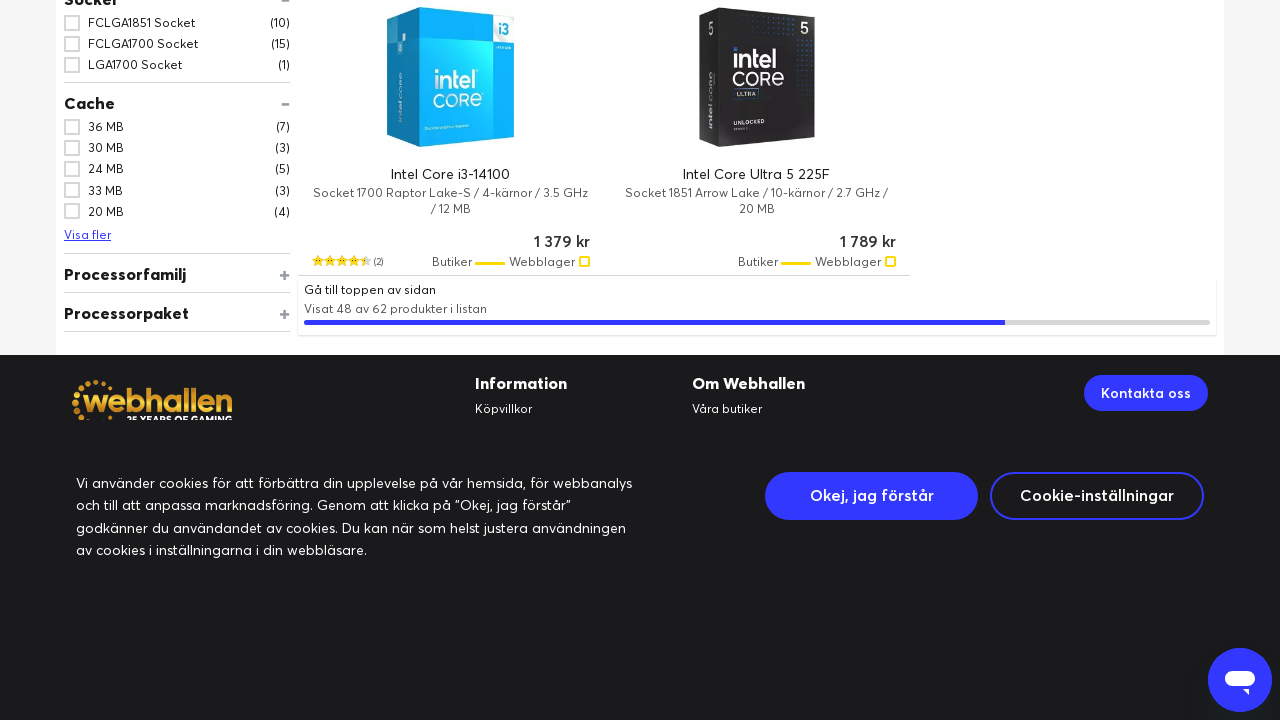

Scrolled to bottom of page (attempt 8/20)
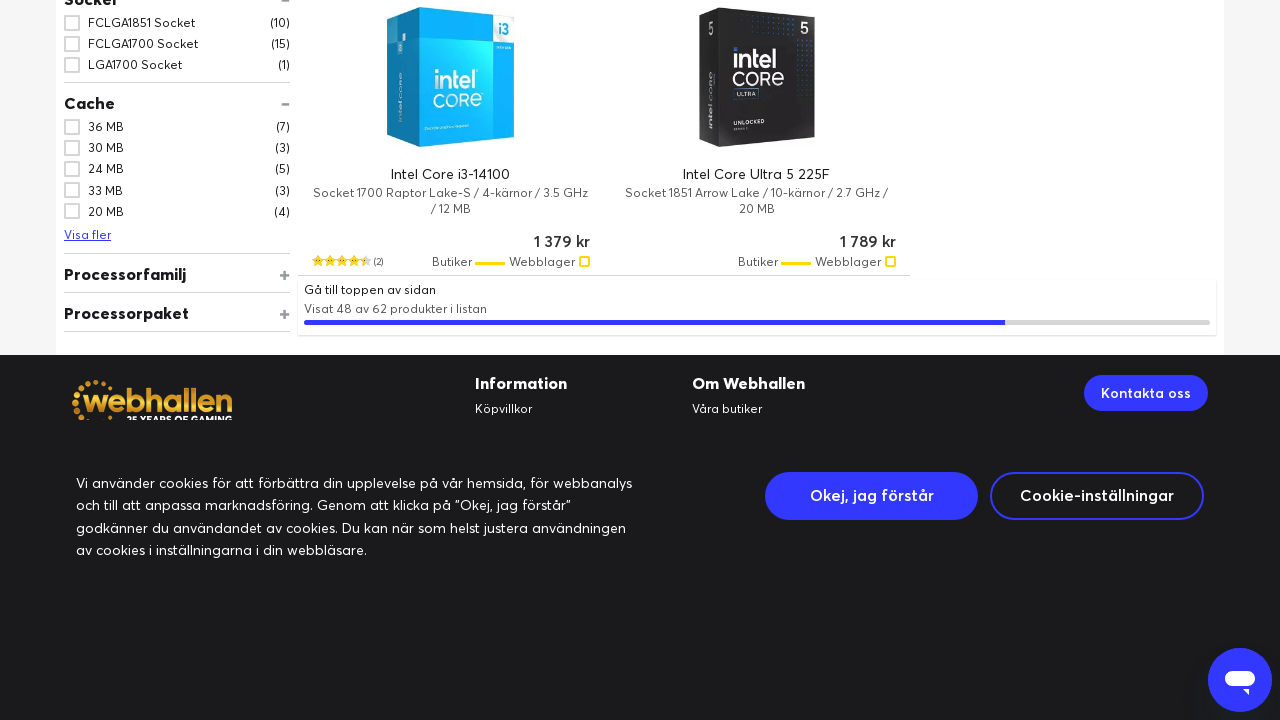

Waited 3 seconds for products to load after scroll
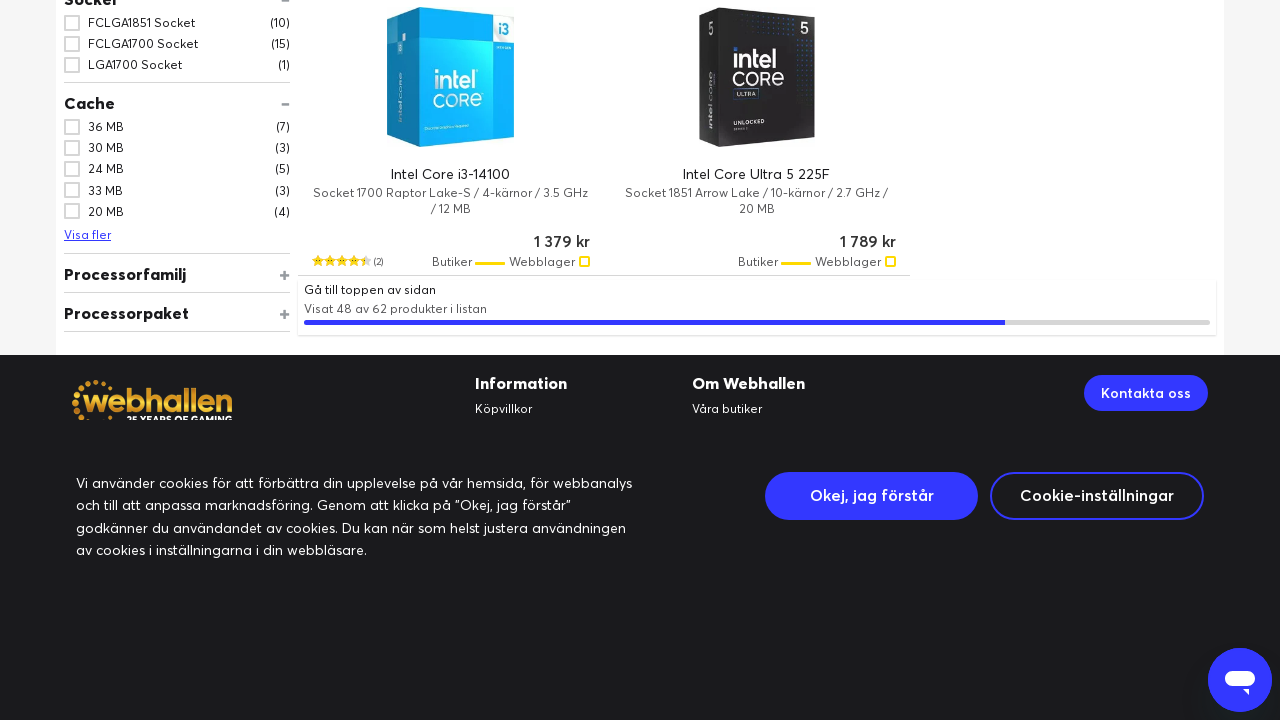

Counted 26 products loaded so far
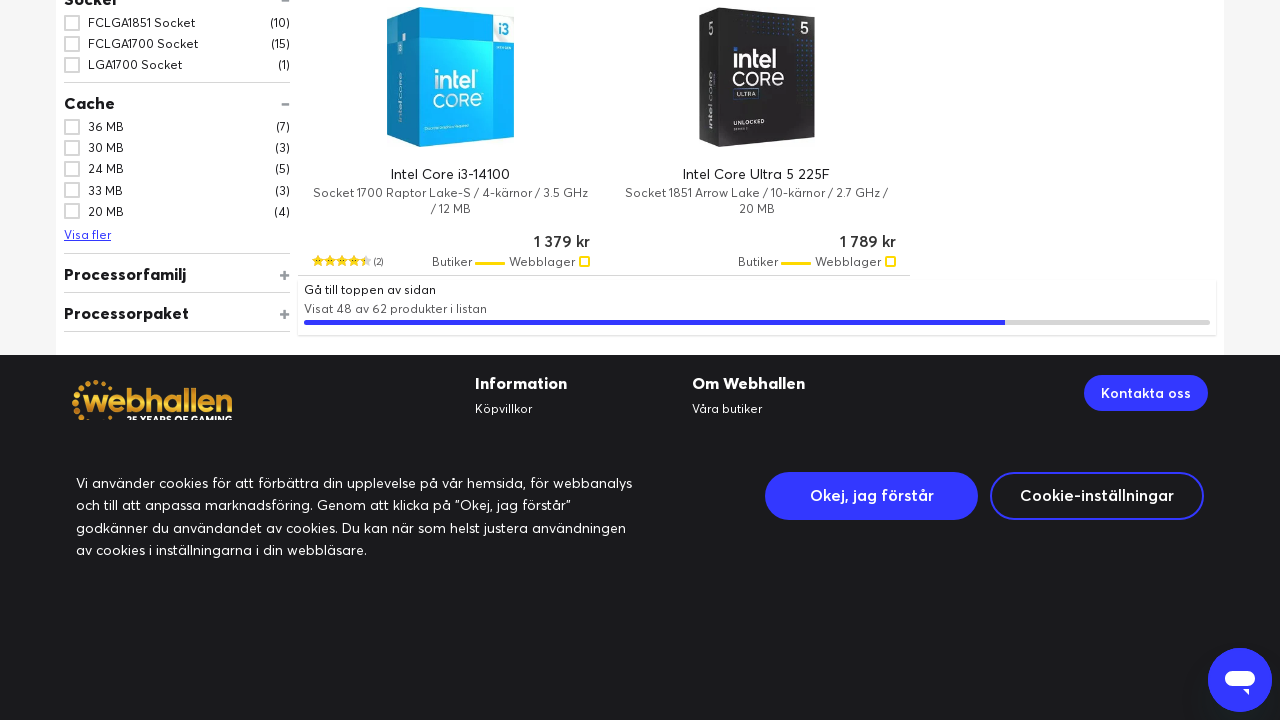

Scrolled to bottom of page (attempt 9/20)
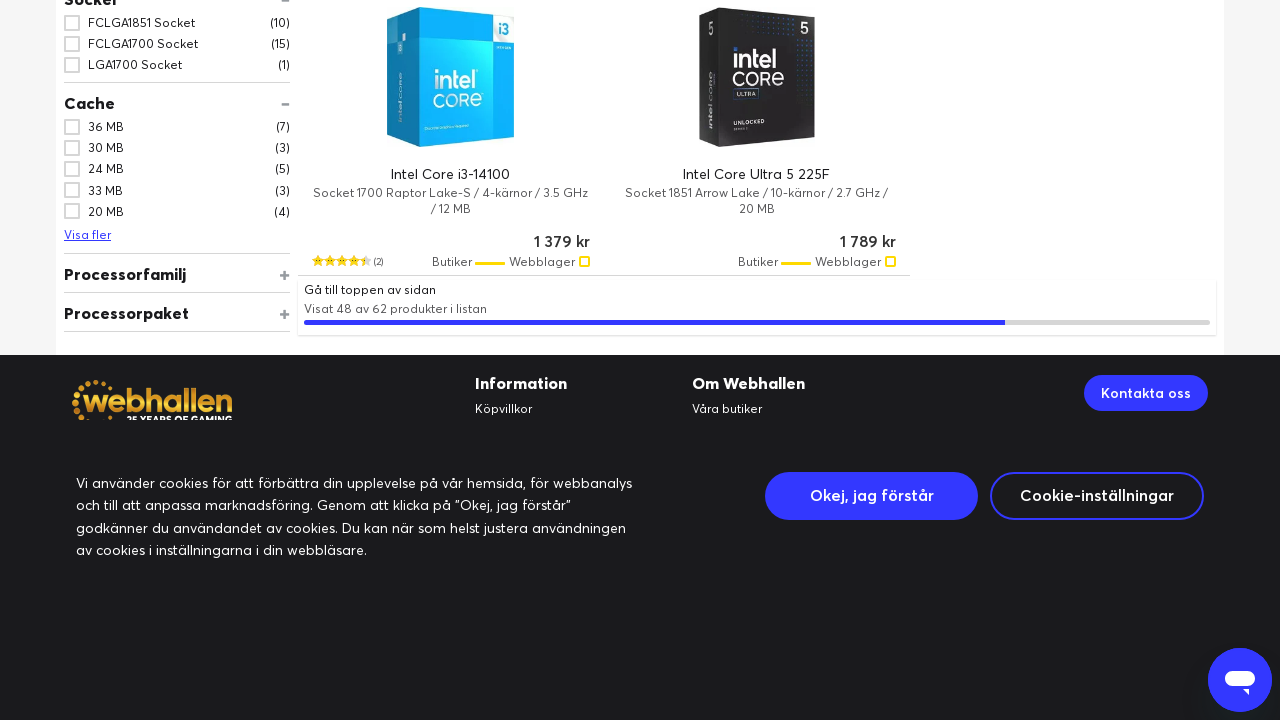

Waited 3 seconds for products to load after scroll
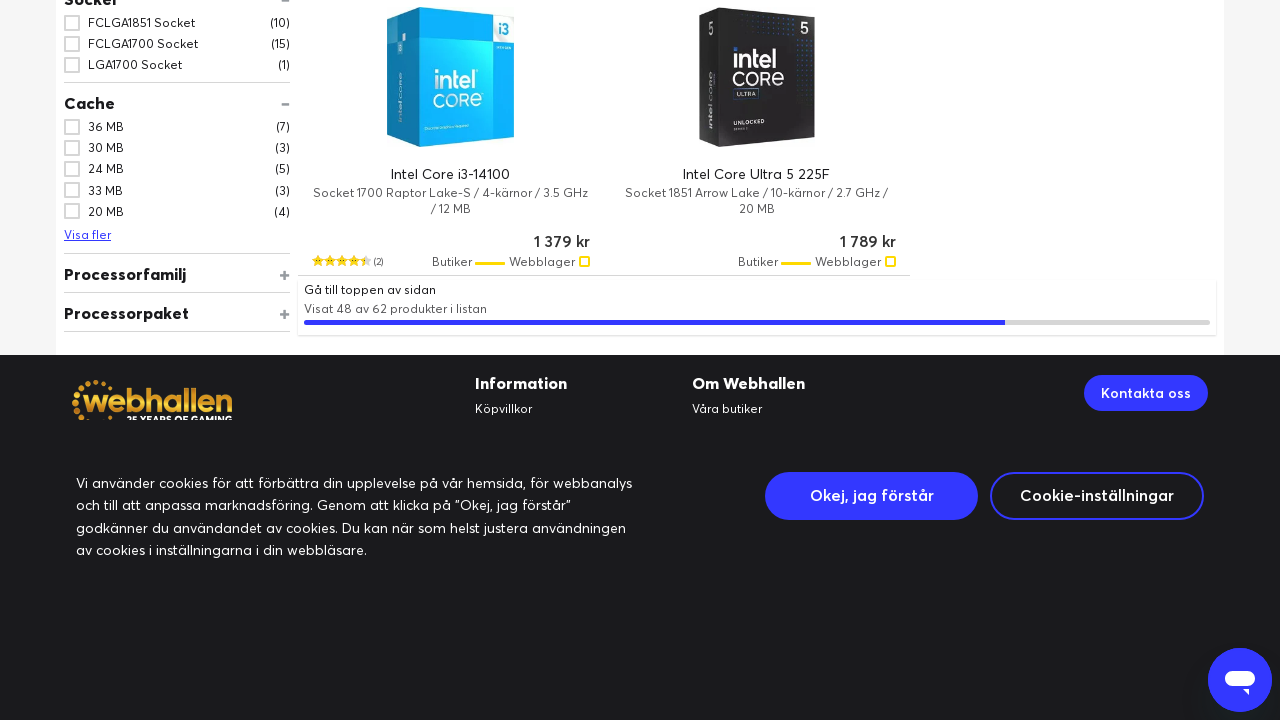

Counted 26 products loaded so far
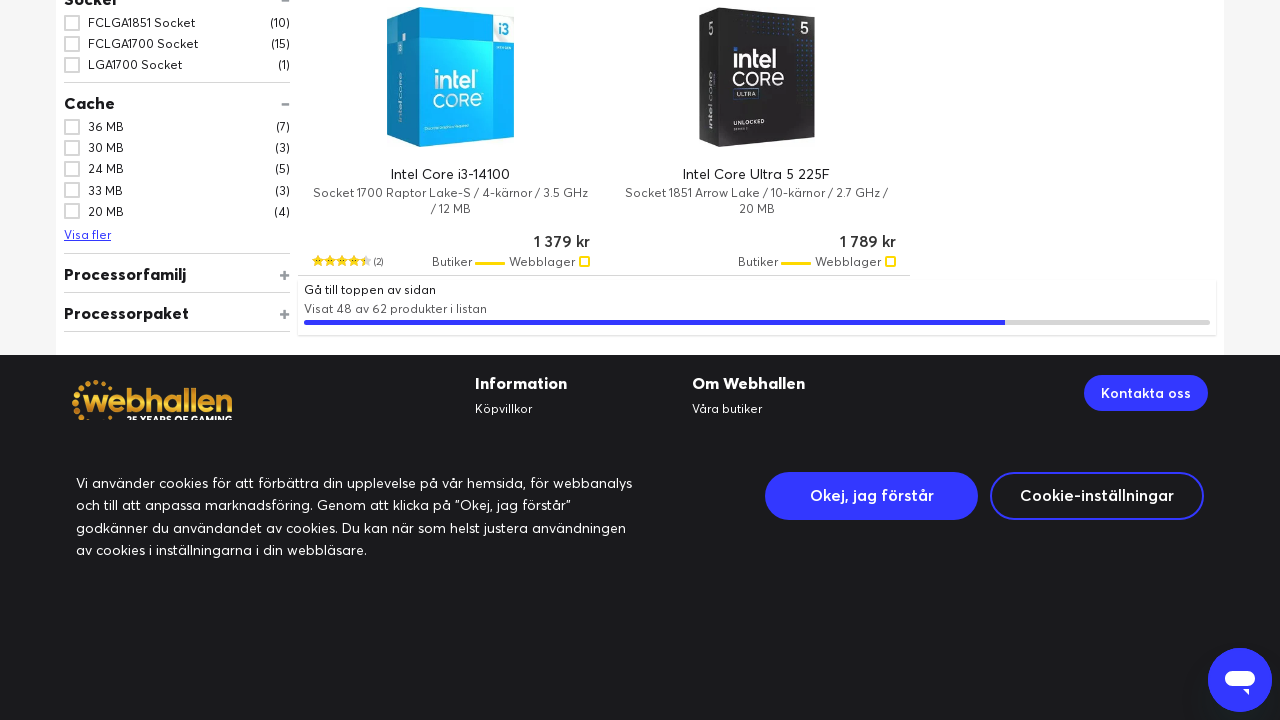

Scrolled to bottom of page (attempt 10/20)
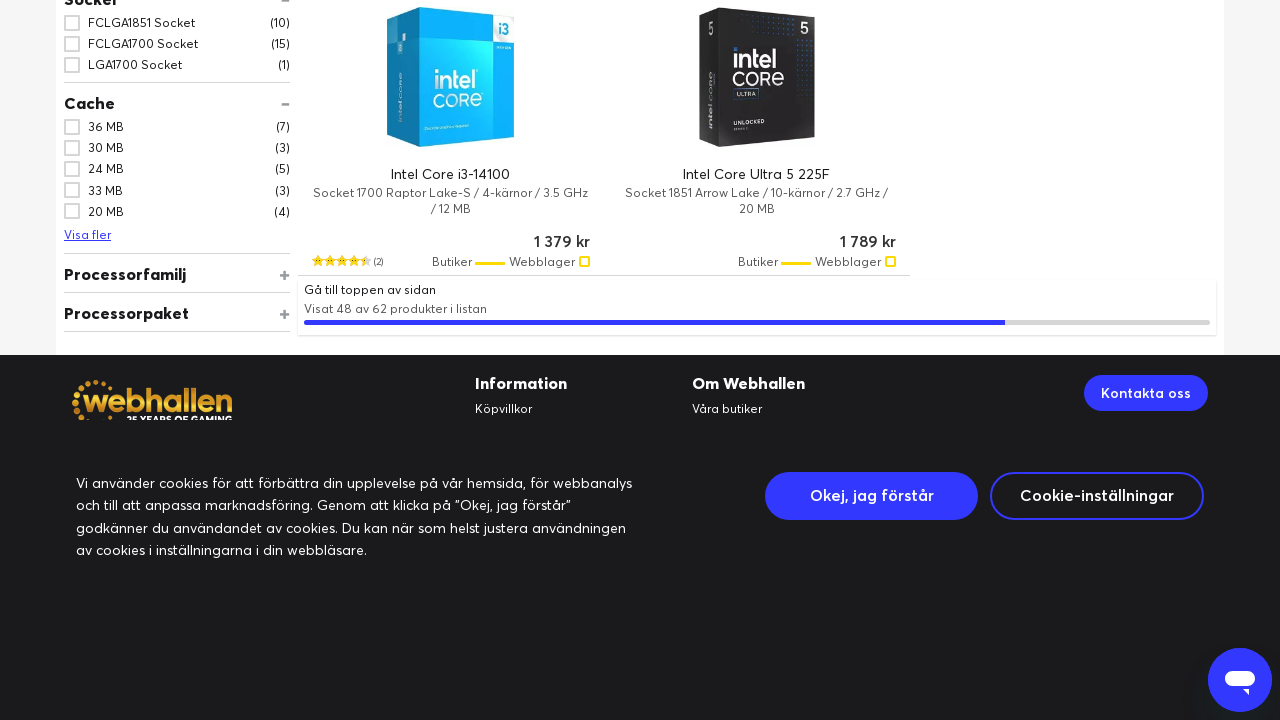

Waited 3 seconds for products to load after scroll
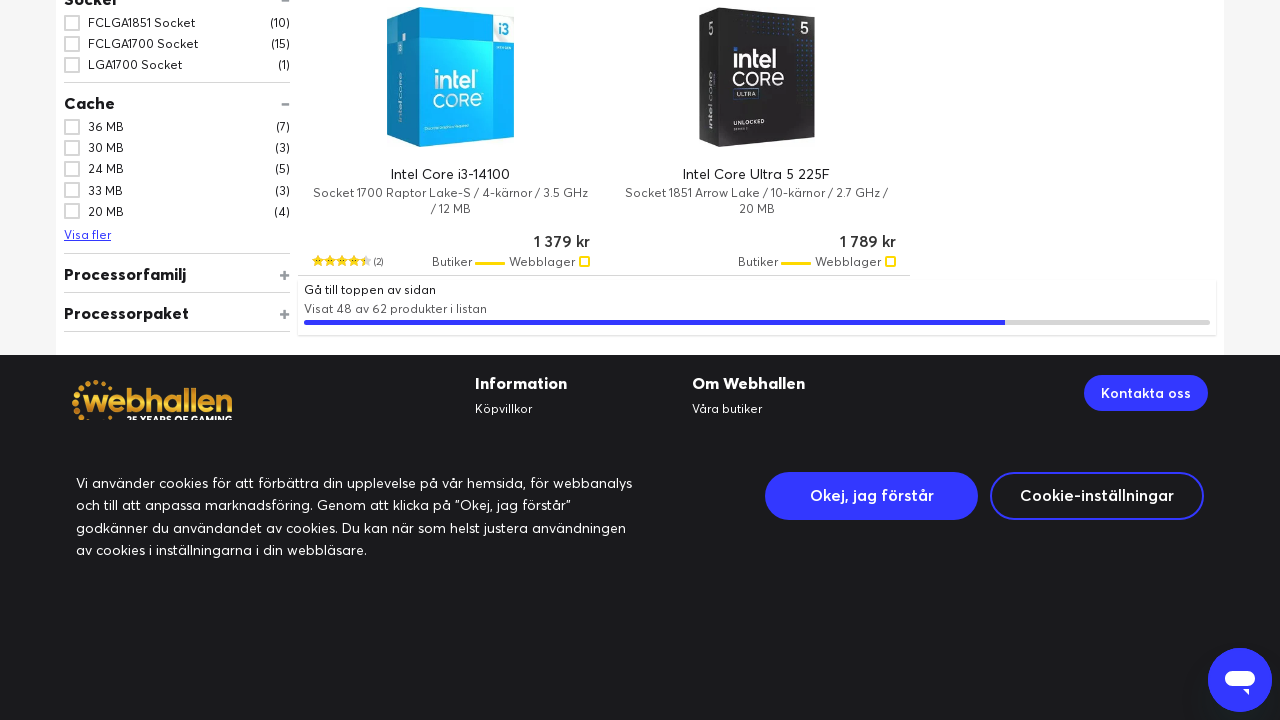

Counted 26 products loaded so far
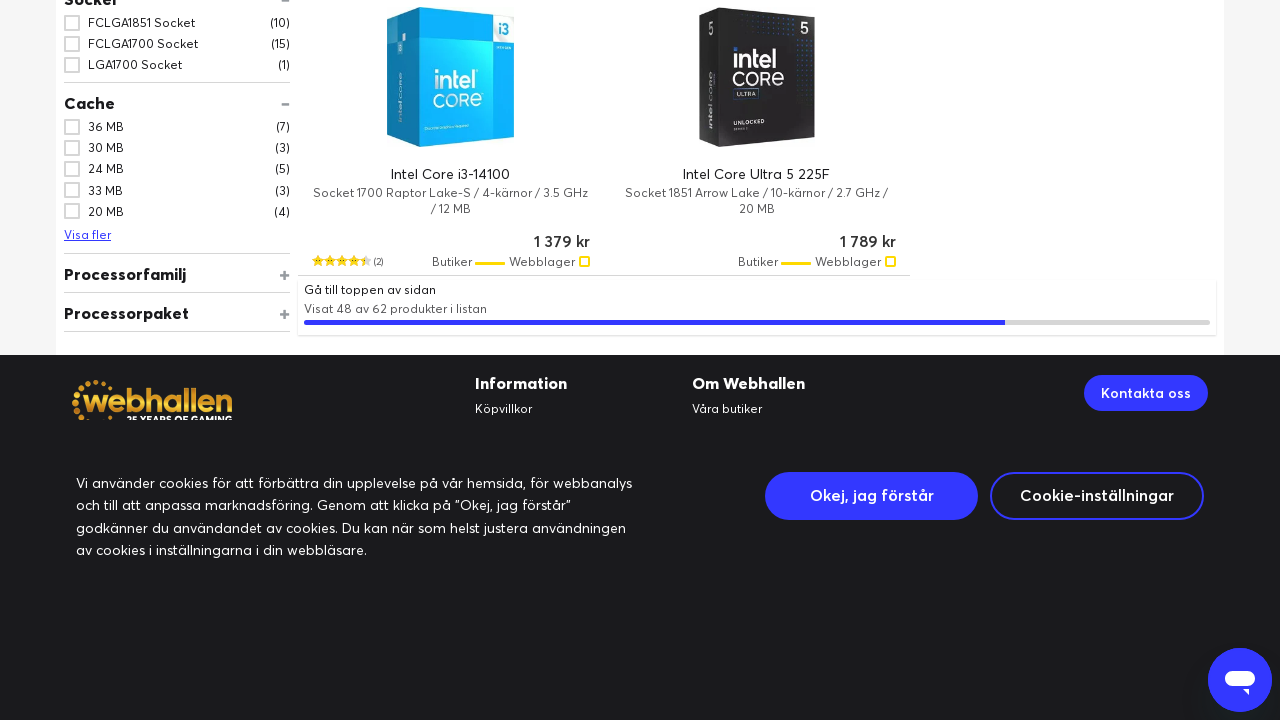

Scrolled to bottom of page (attempt 11/20)
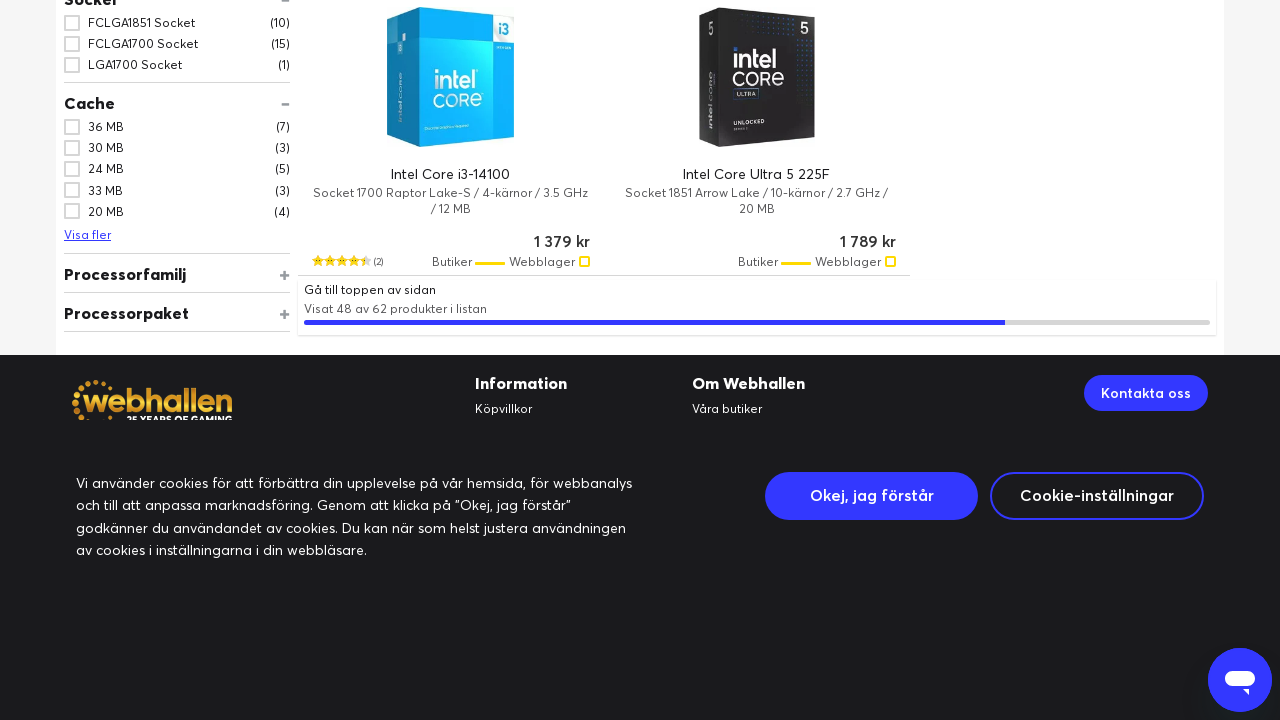

Waited 3 seconds for products to load after scroll
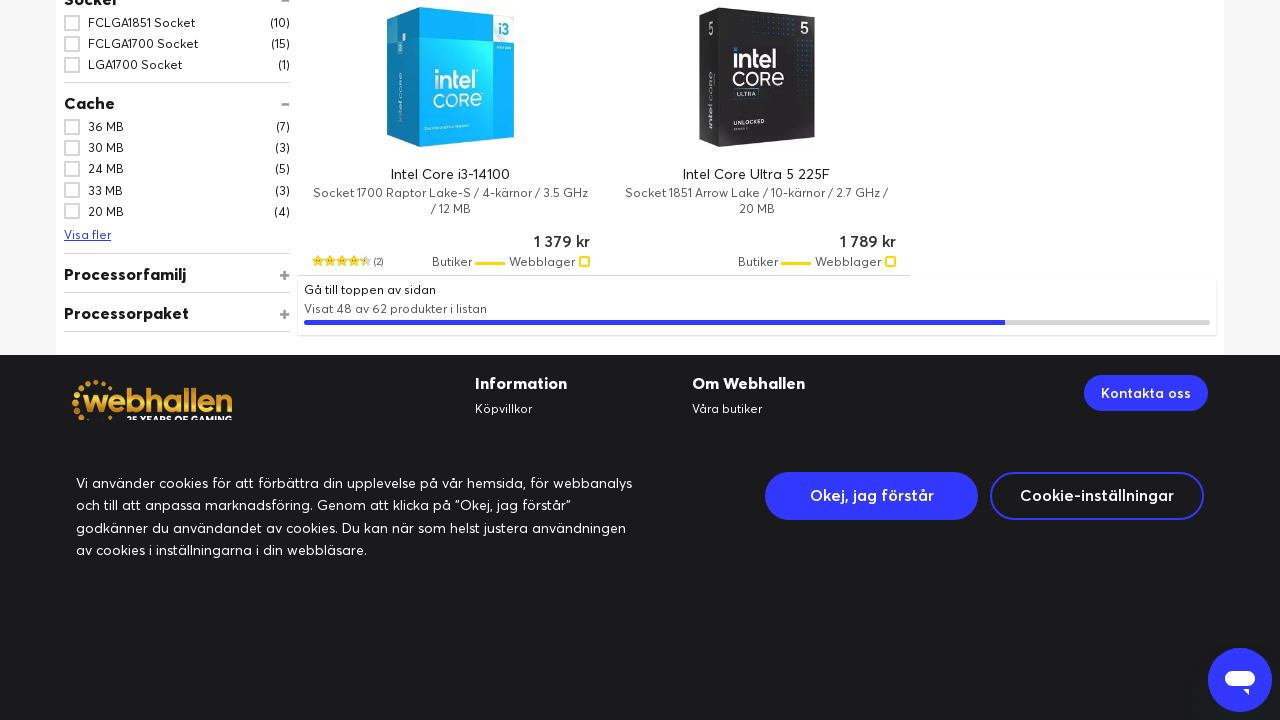

Counted 26 products loaded so far
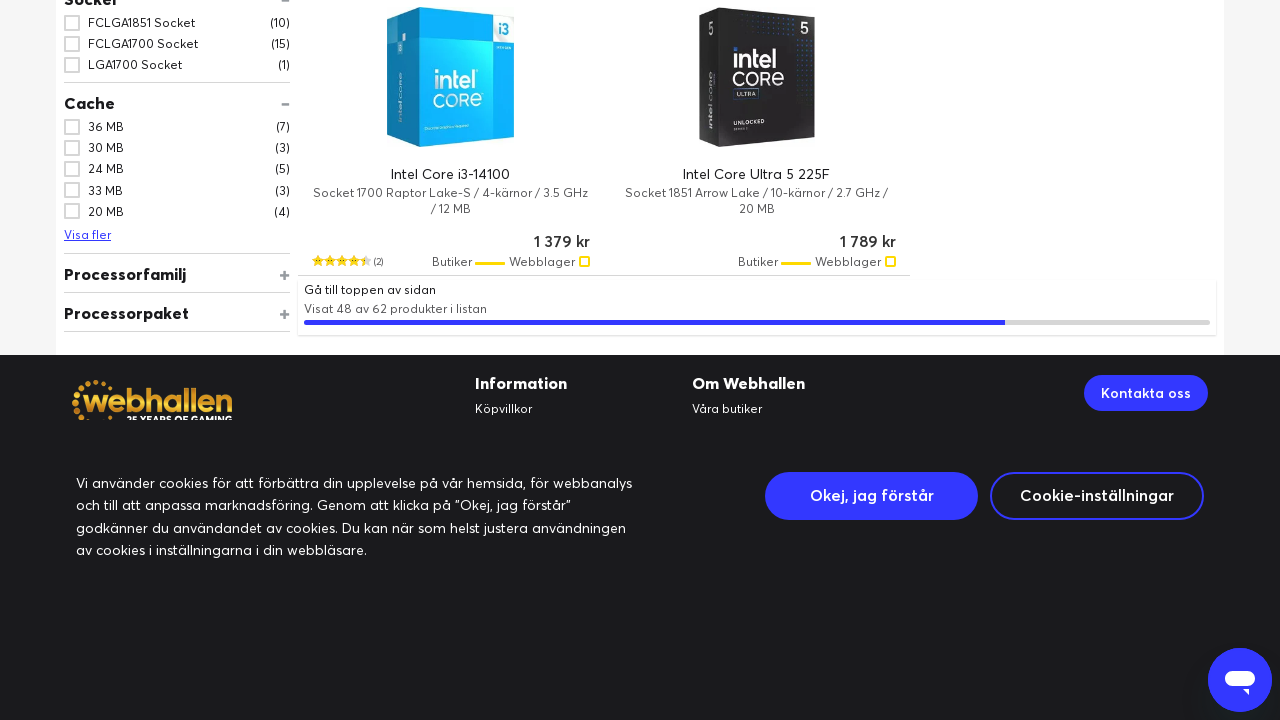

Scrolled to bottom of page (attempt 12/20)
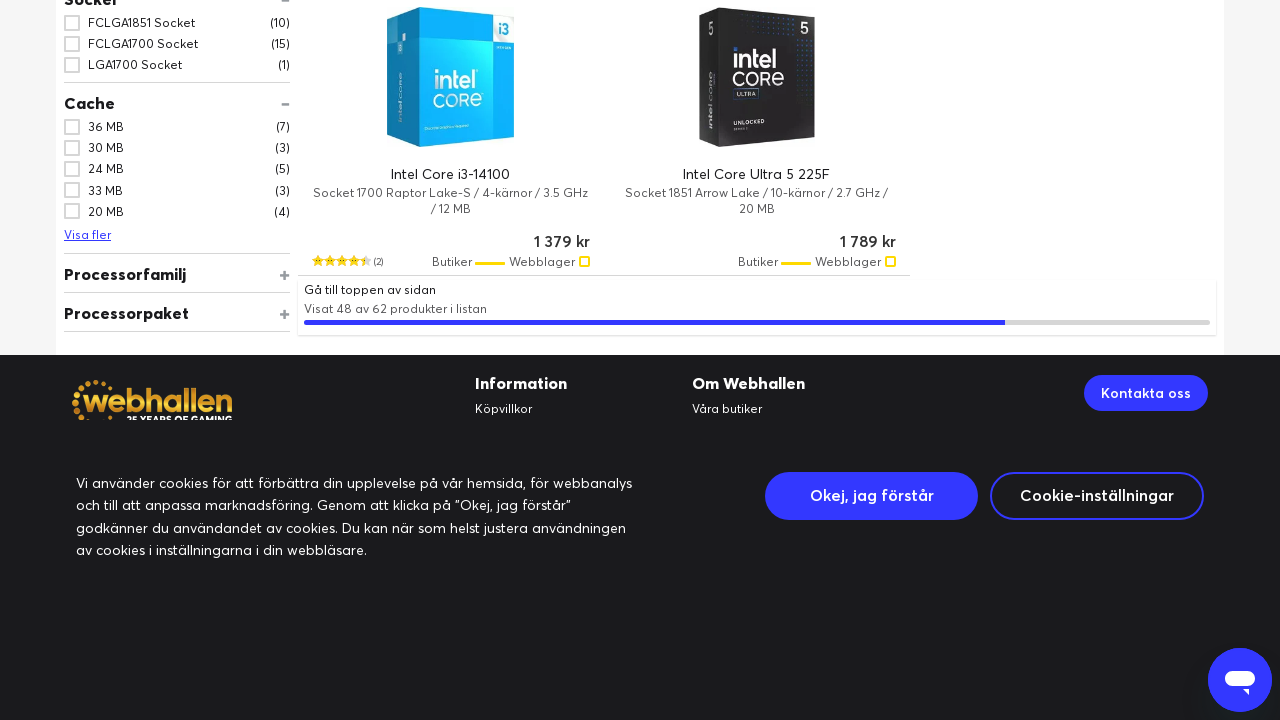

Waited 3 seconds for products to load after scroll
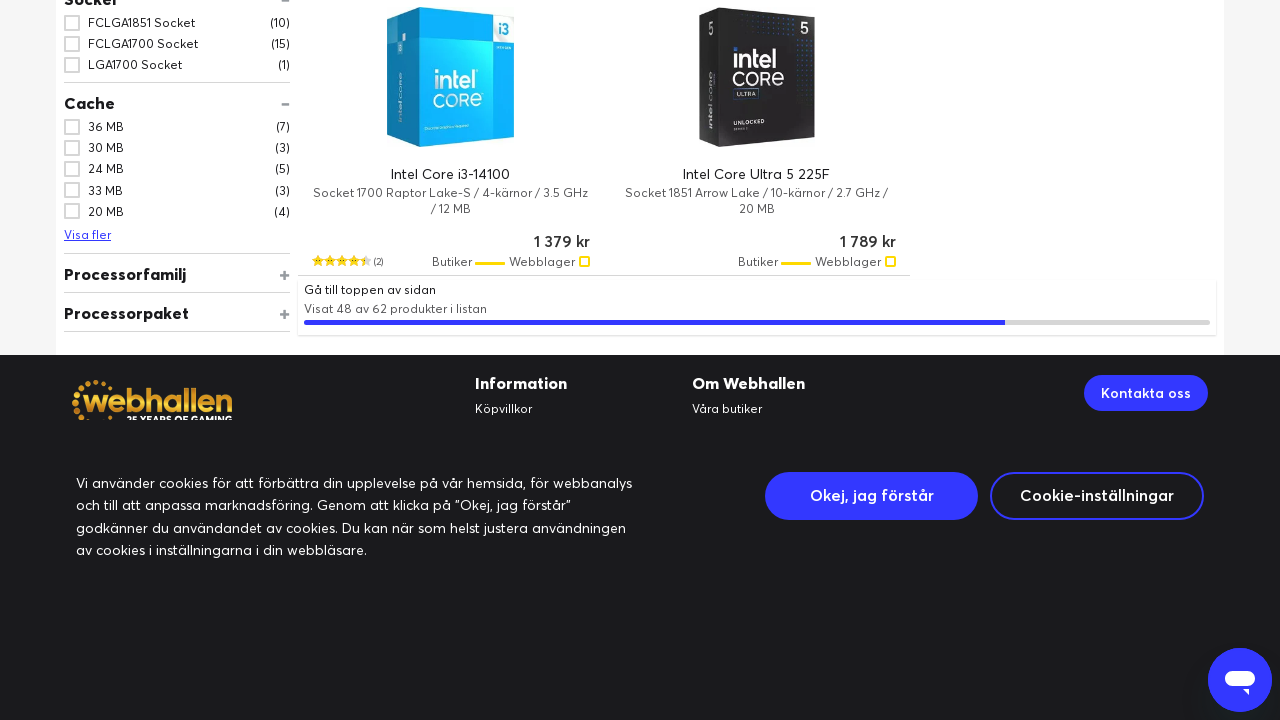

Counted 26 products loaded so far
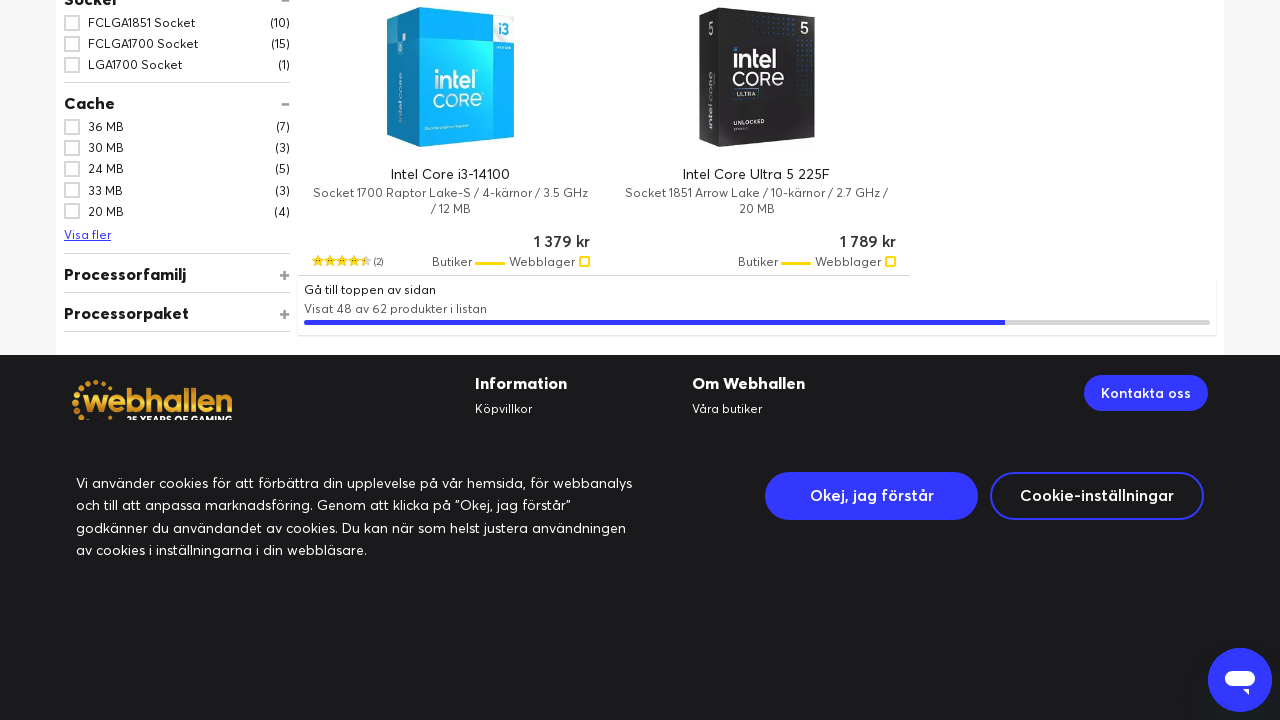

Scrolled to bottom of page (attempt 13/20)
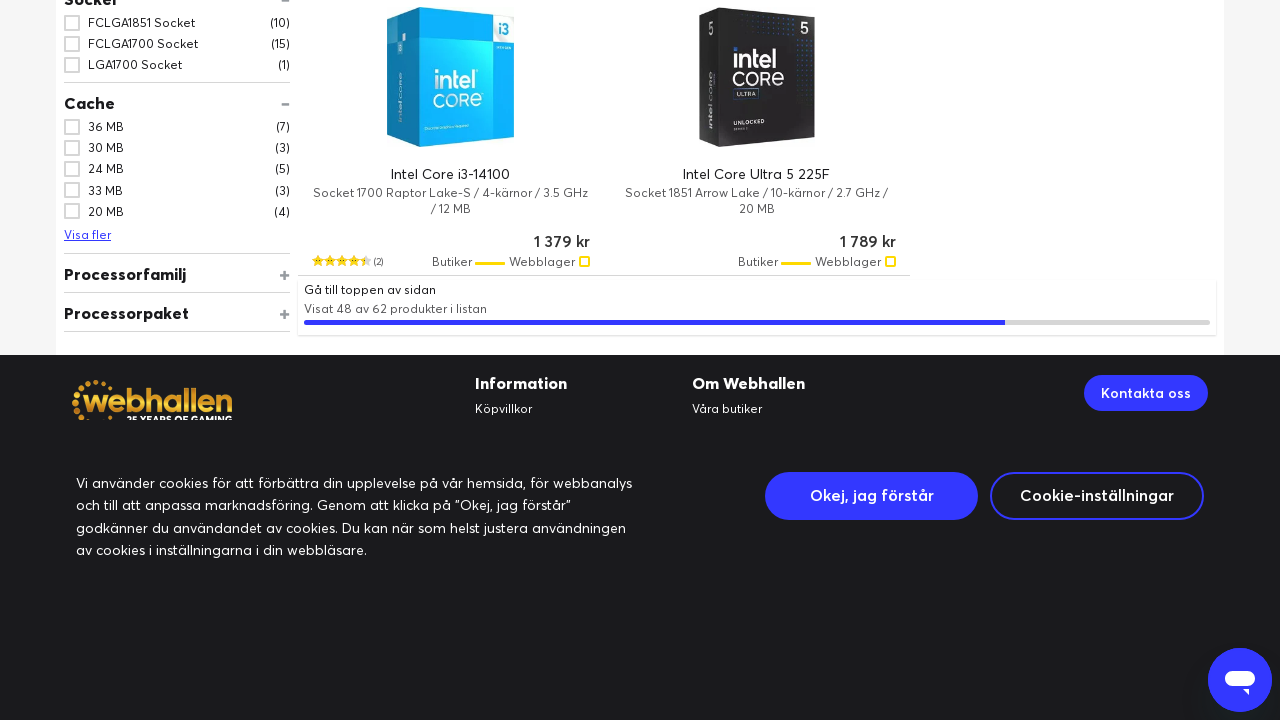

Waited 3 seconds for products to load after scroll
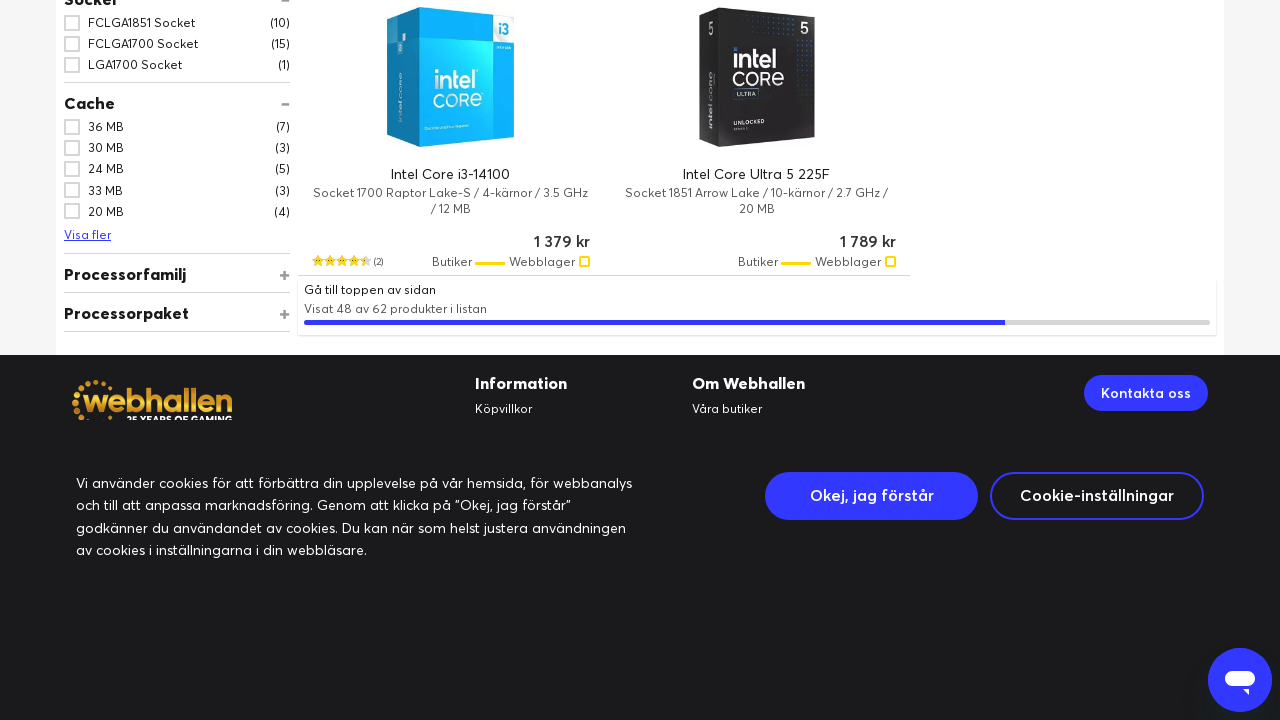

Counted 26 products loaded so far
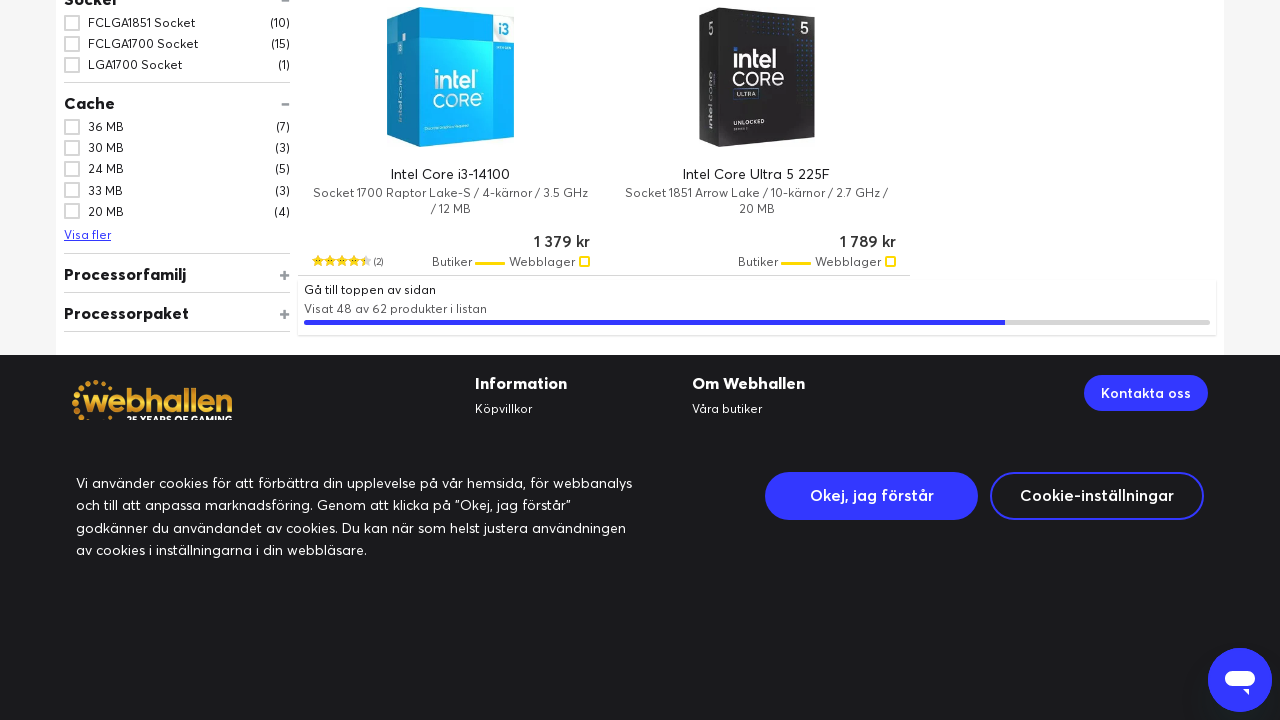

Scrolled to bottom of page (attempt 14/20)
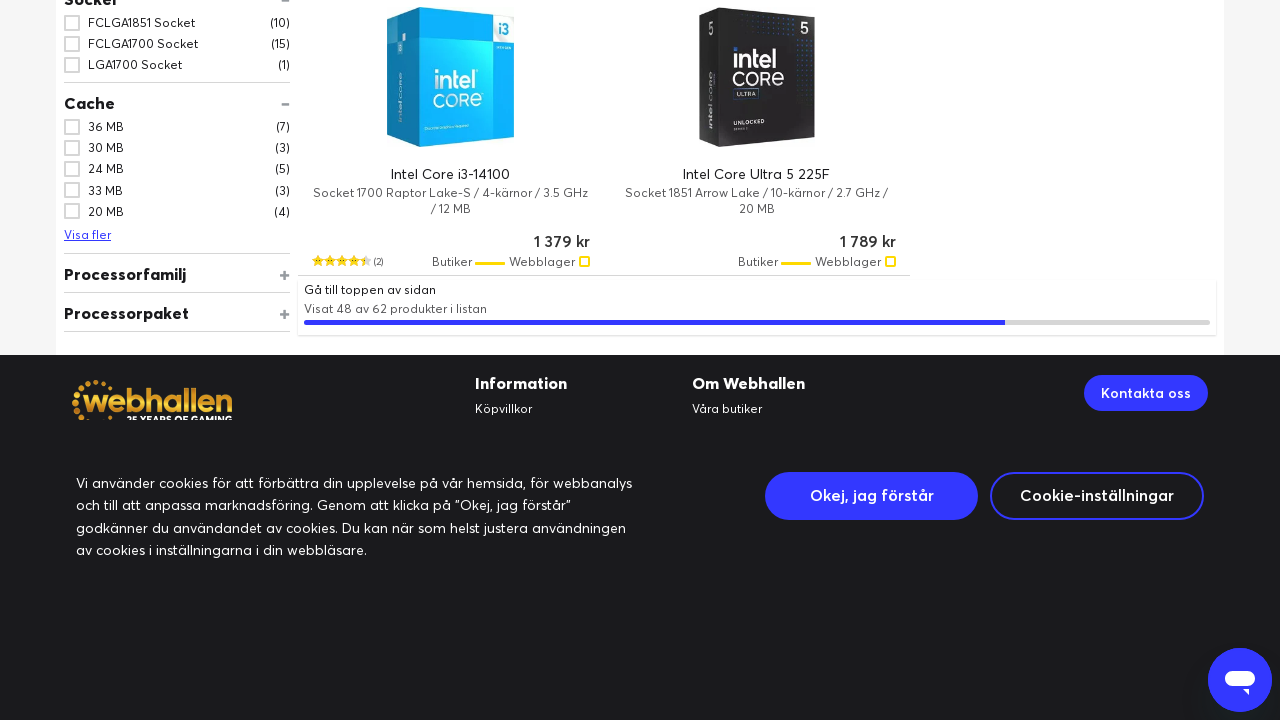

Waited 3 seconds for products to load after scroll
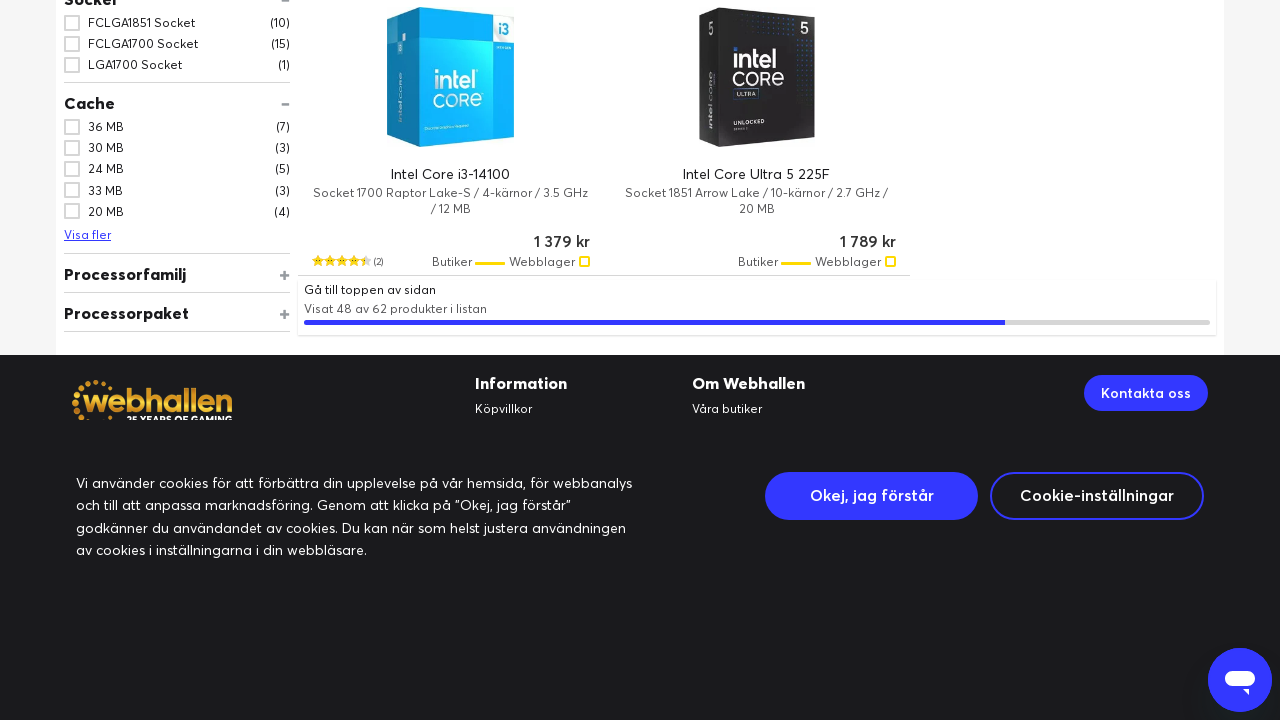

Counted 26 products loaded so far
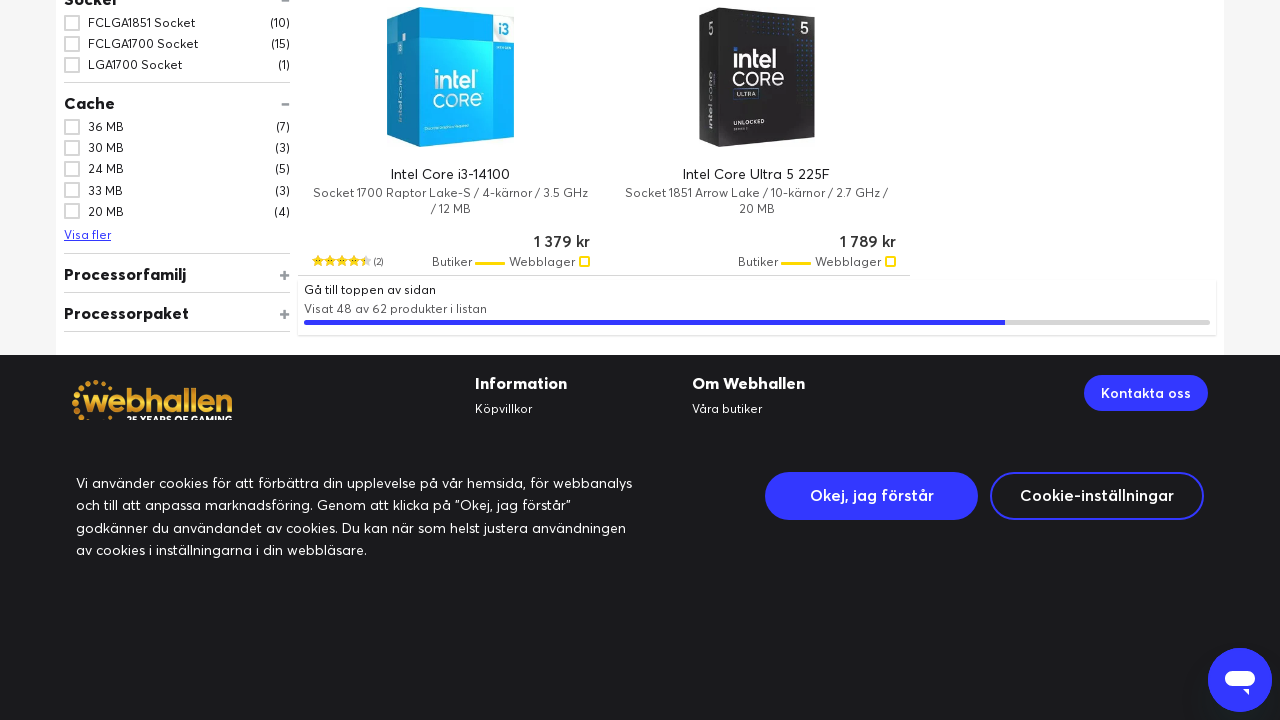

Scrolled to bottom of page (attempt 15/20)
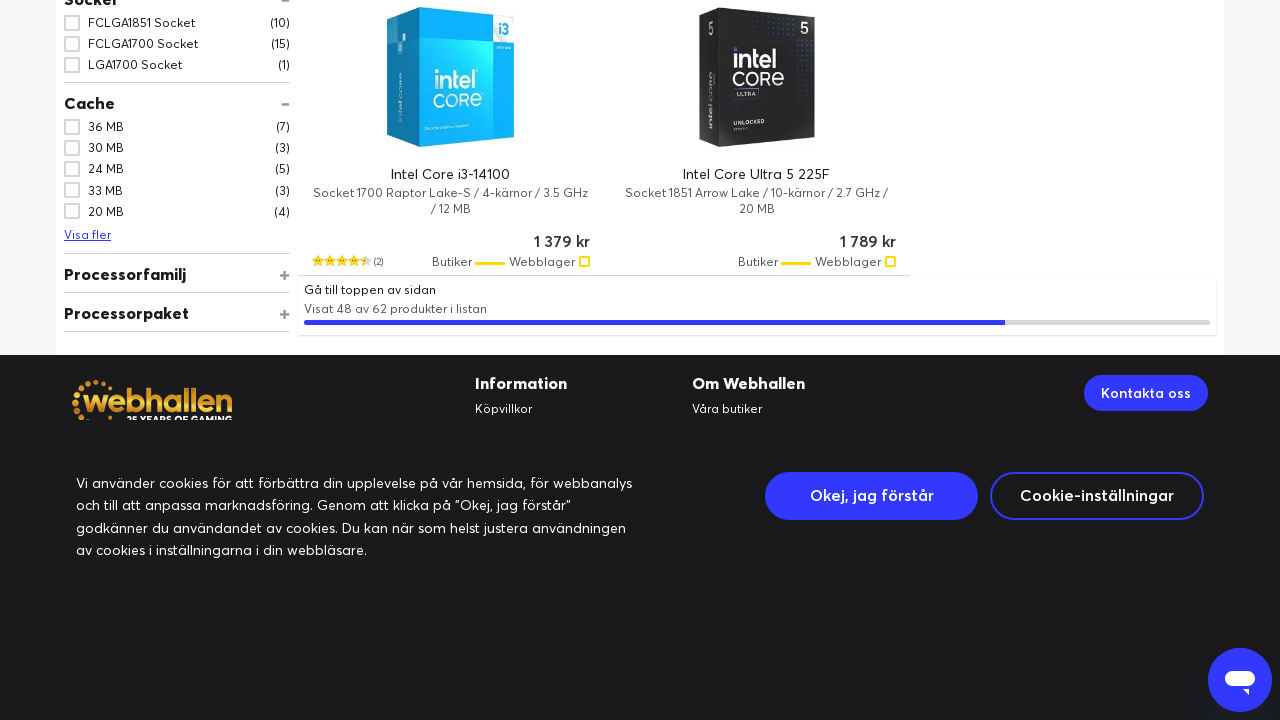

Waited 3 seconds for products to load after scroll
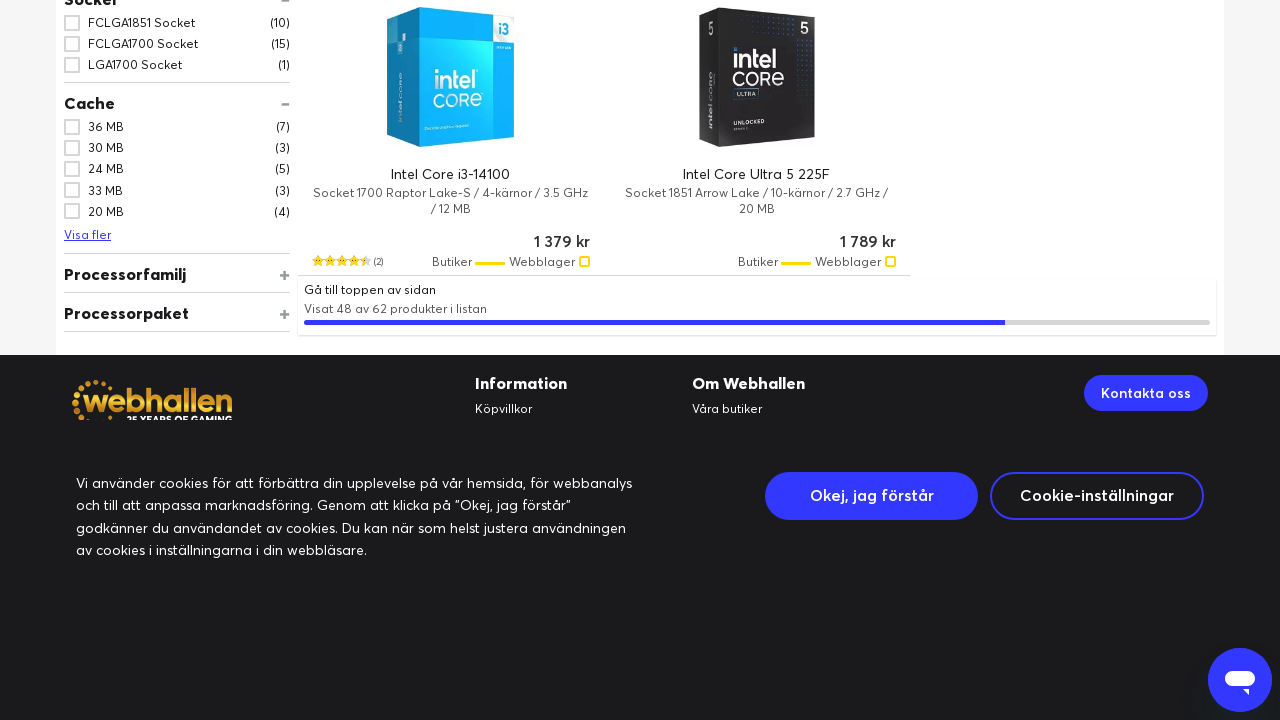

Counted 26 products loaded so far
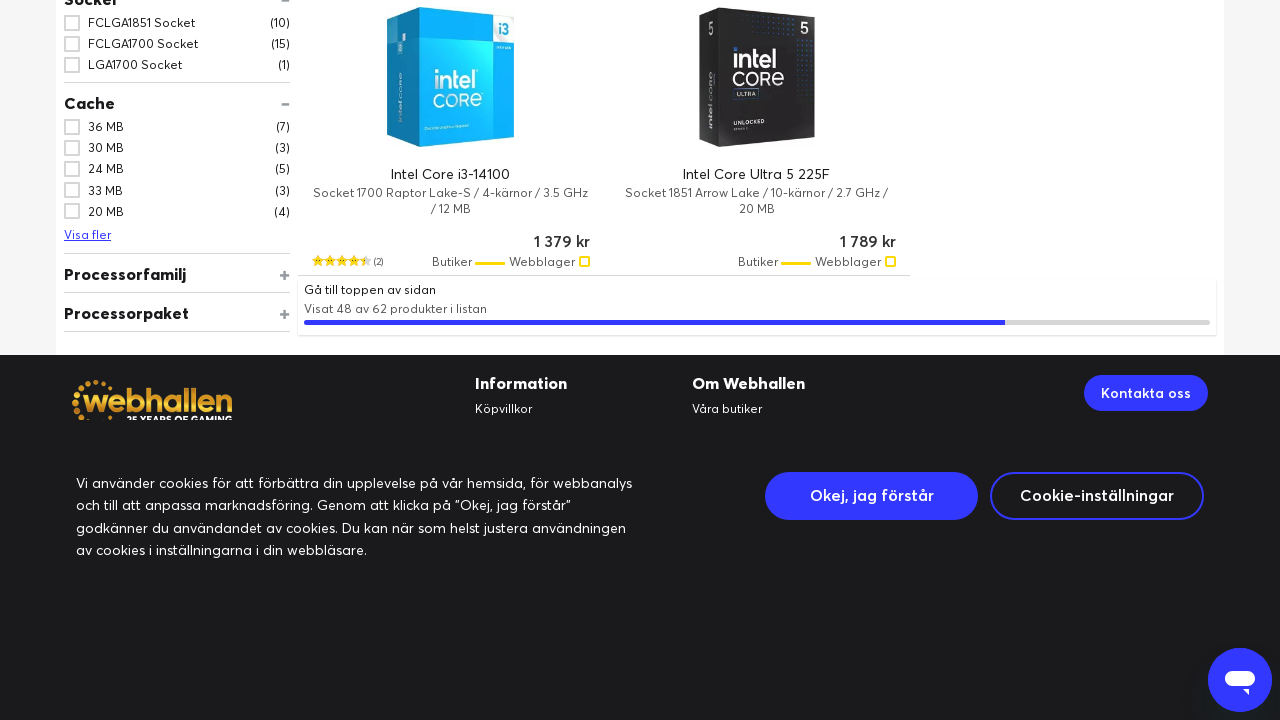

Scrolled to bottom of page (attempt 16/20)
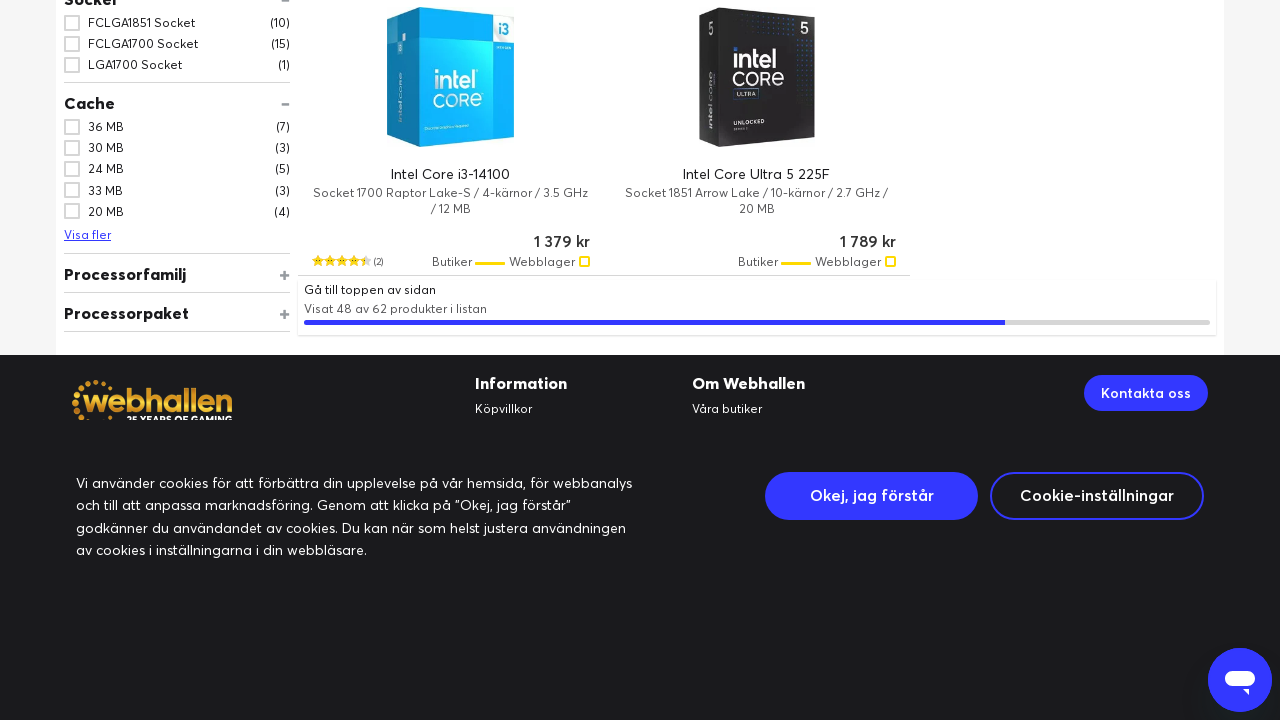

Waited 3 seconds for products to load after scroll
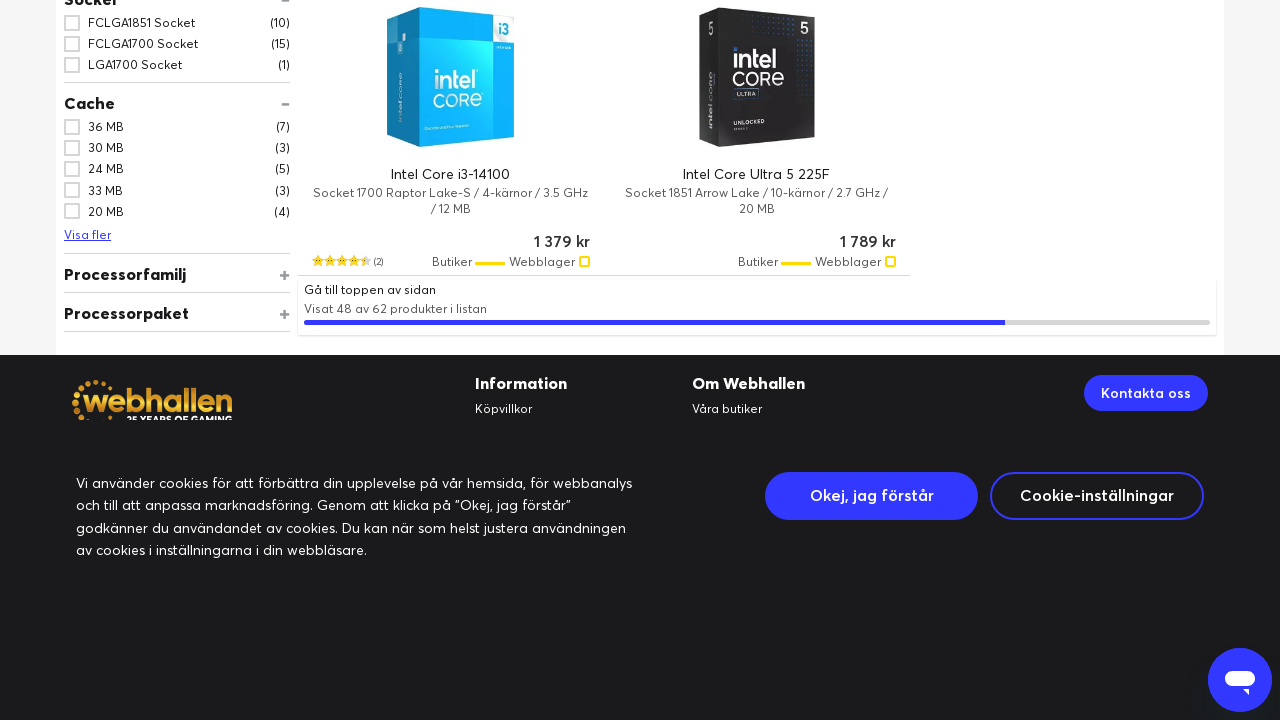

Counted 26 products loaded so far
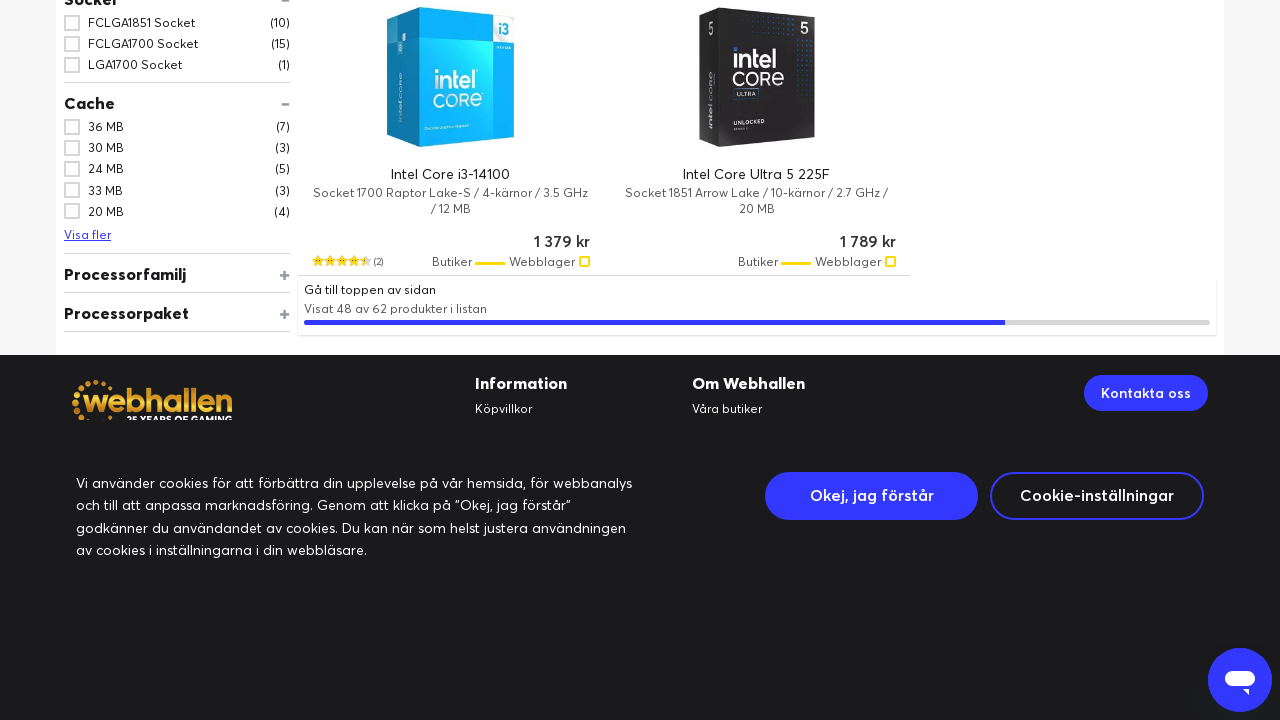

Scrolled to bottom of page (attempt 17/20)
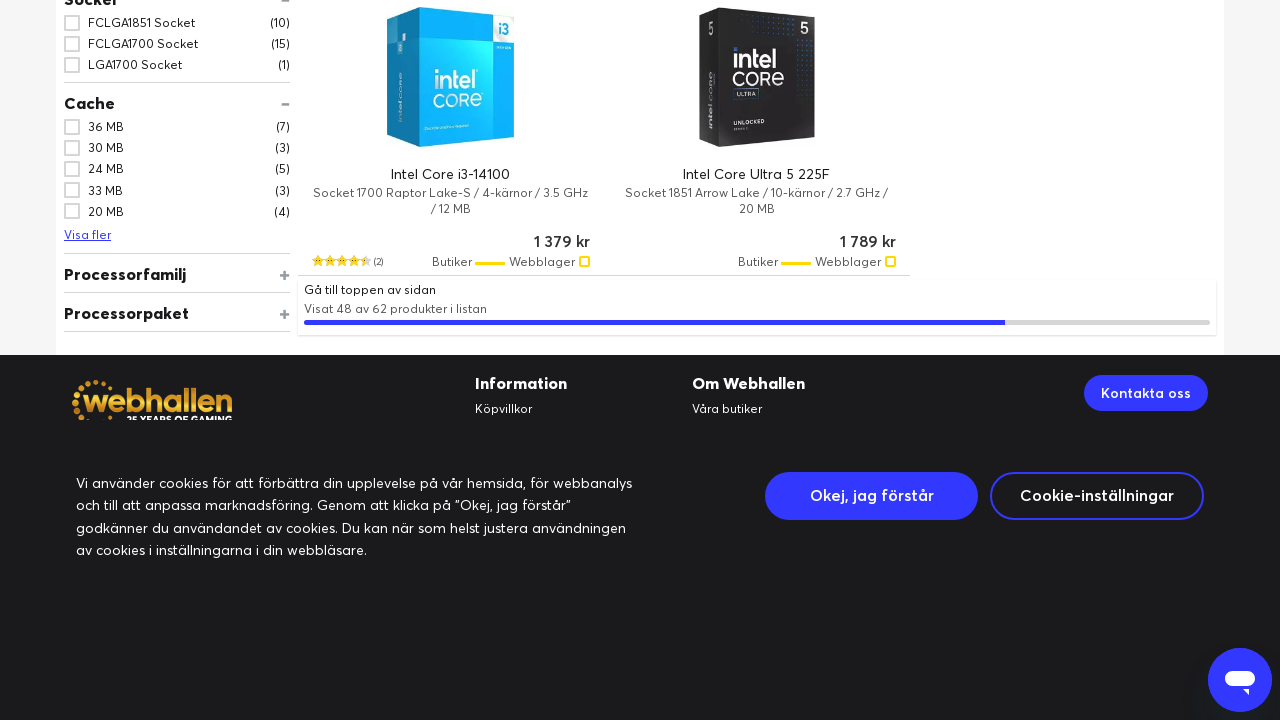

Waited 3 seconds for products to load after scroll
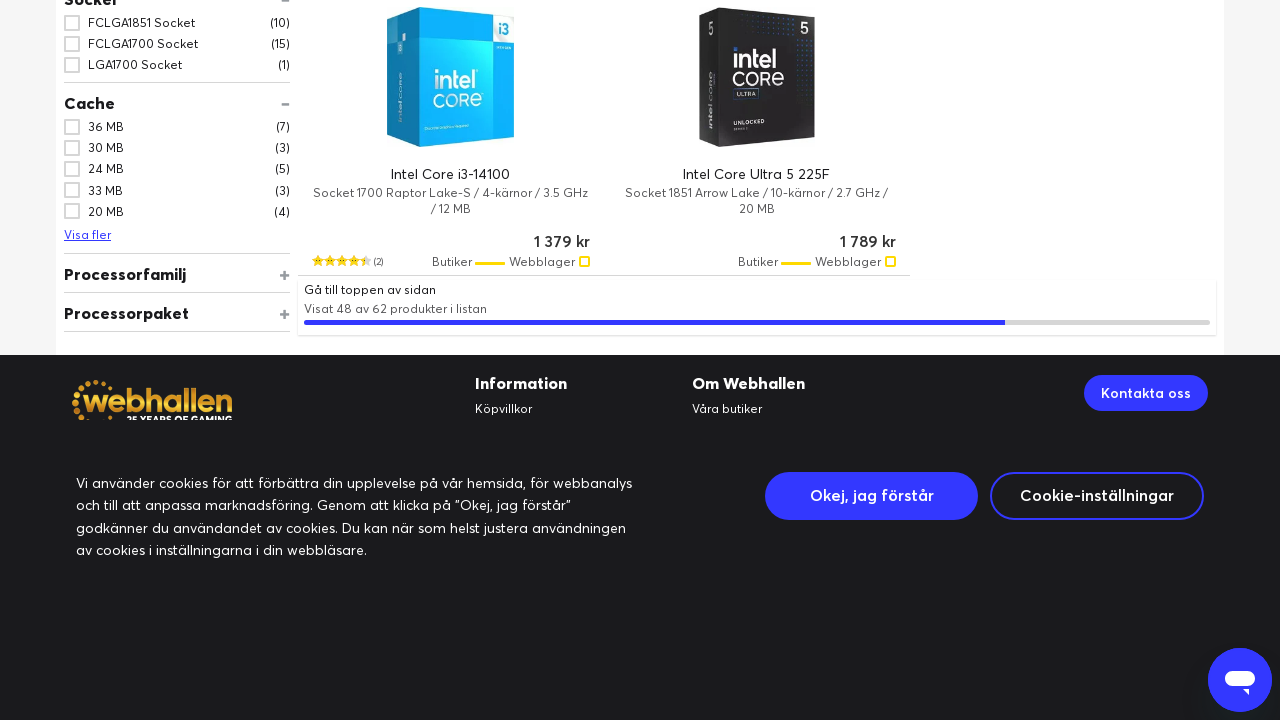

Counted 26 products loaded so far
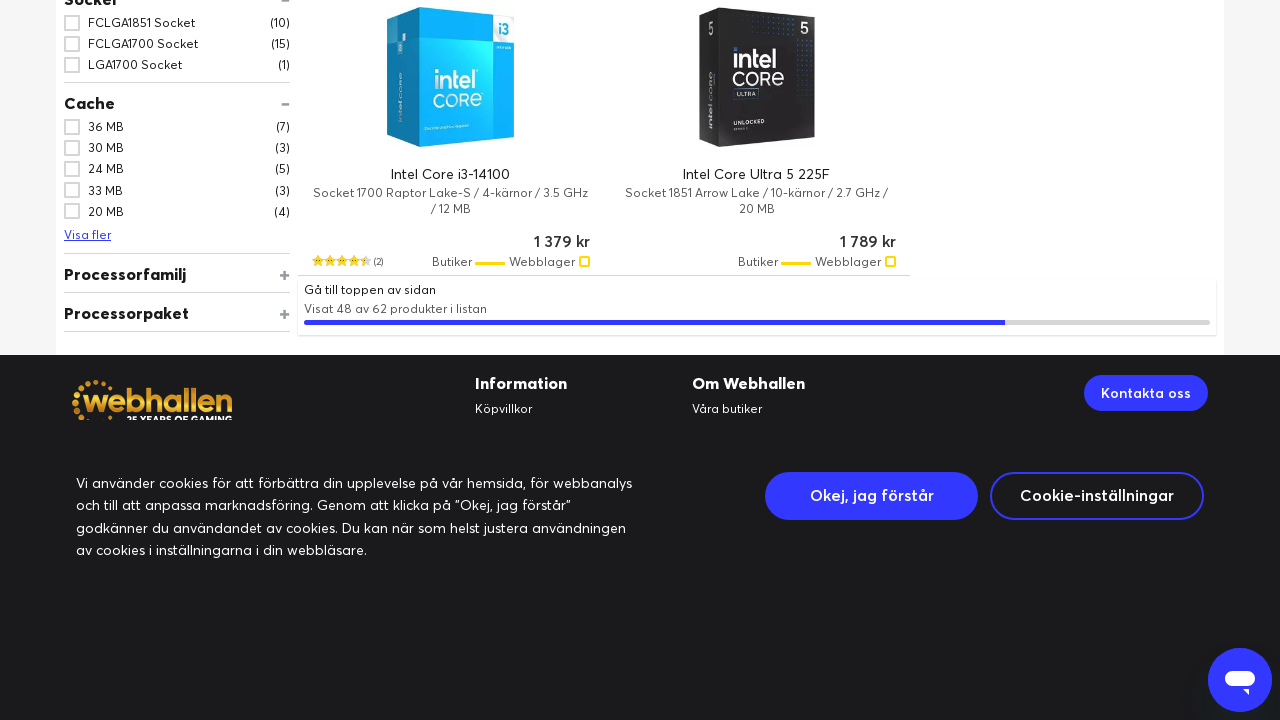

Scrolled to bottom of page (attempt 18/20)
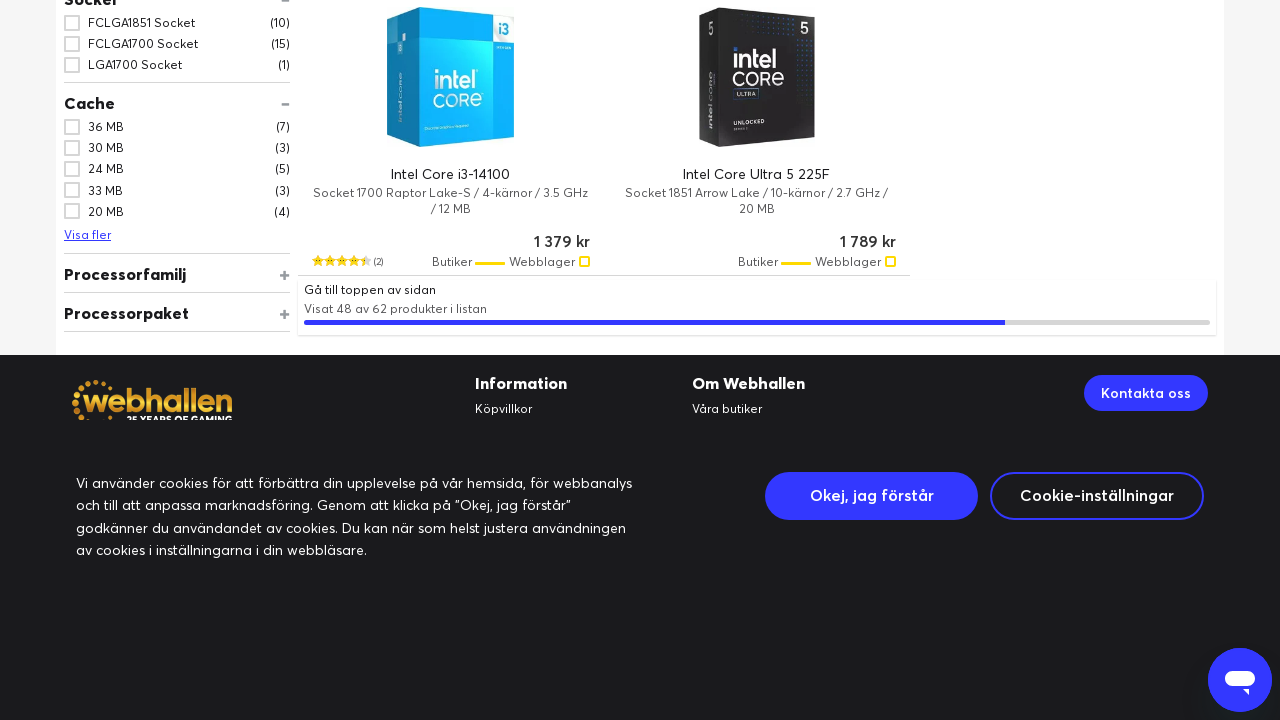

Waited 3 seconds for products to load after scroll
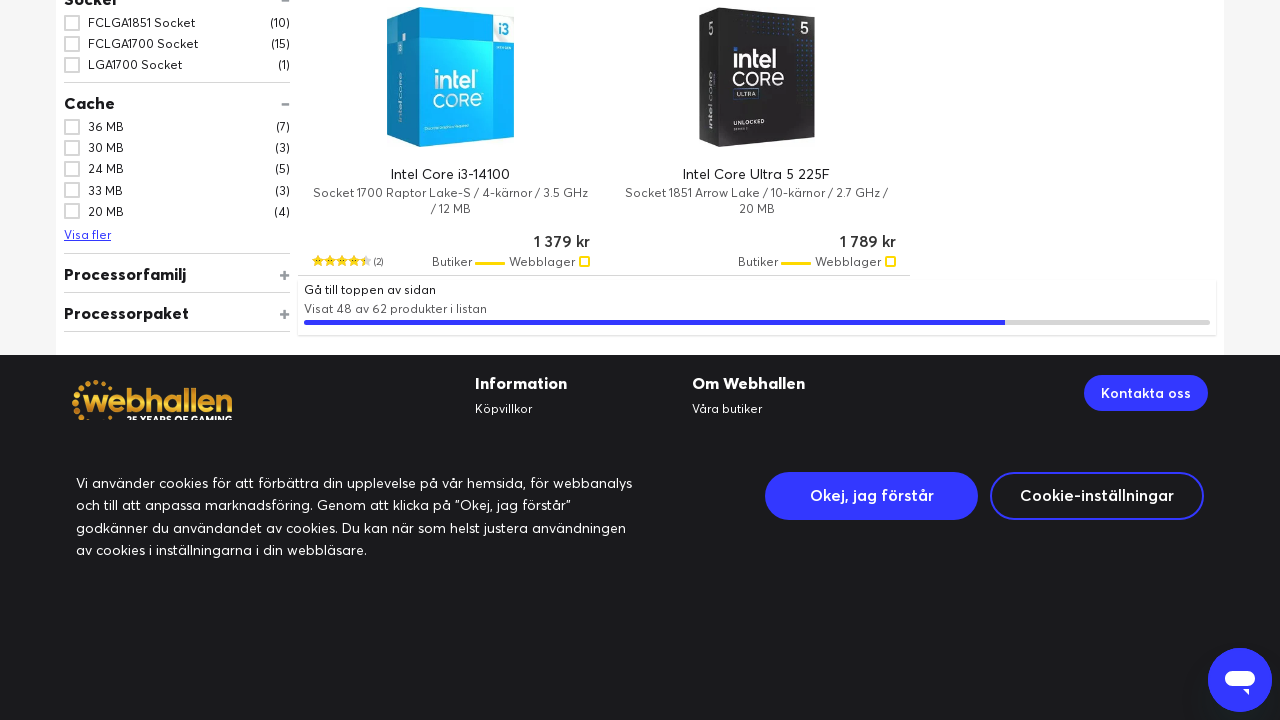

Counted 26 products loaded so far
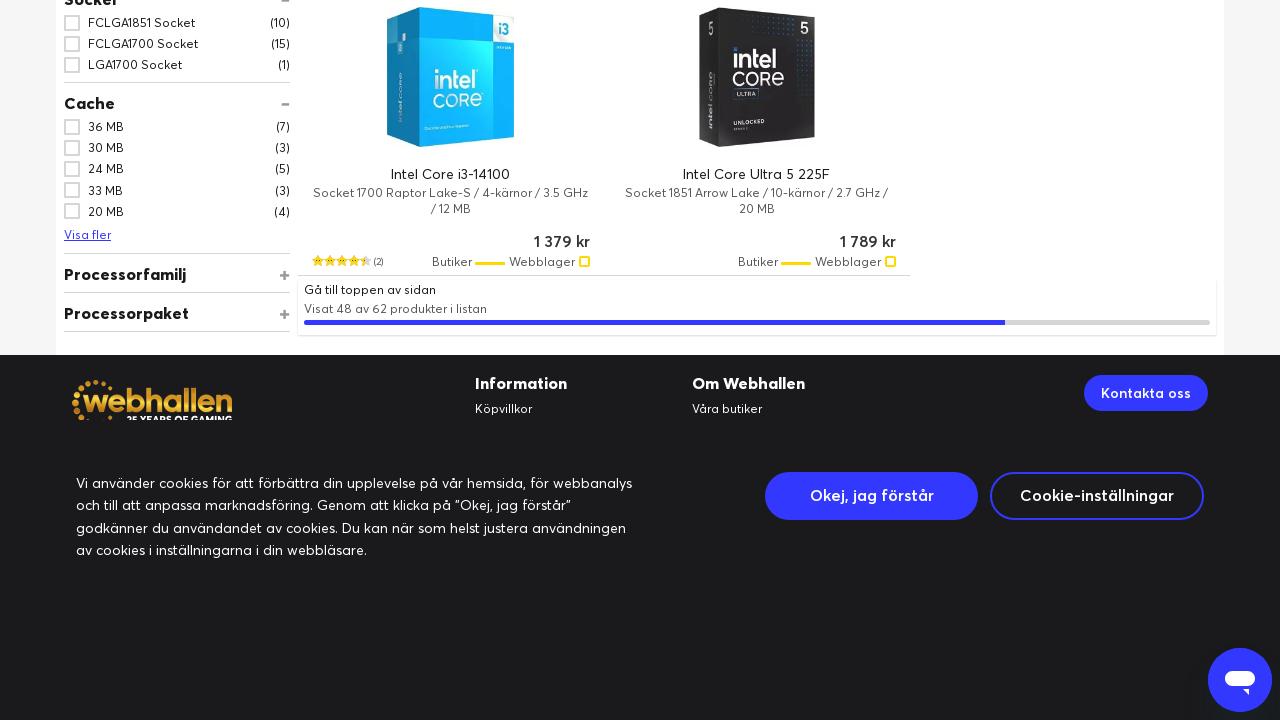

Scrolled to bottom of page (attempt 19/20)
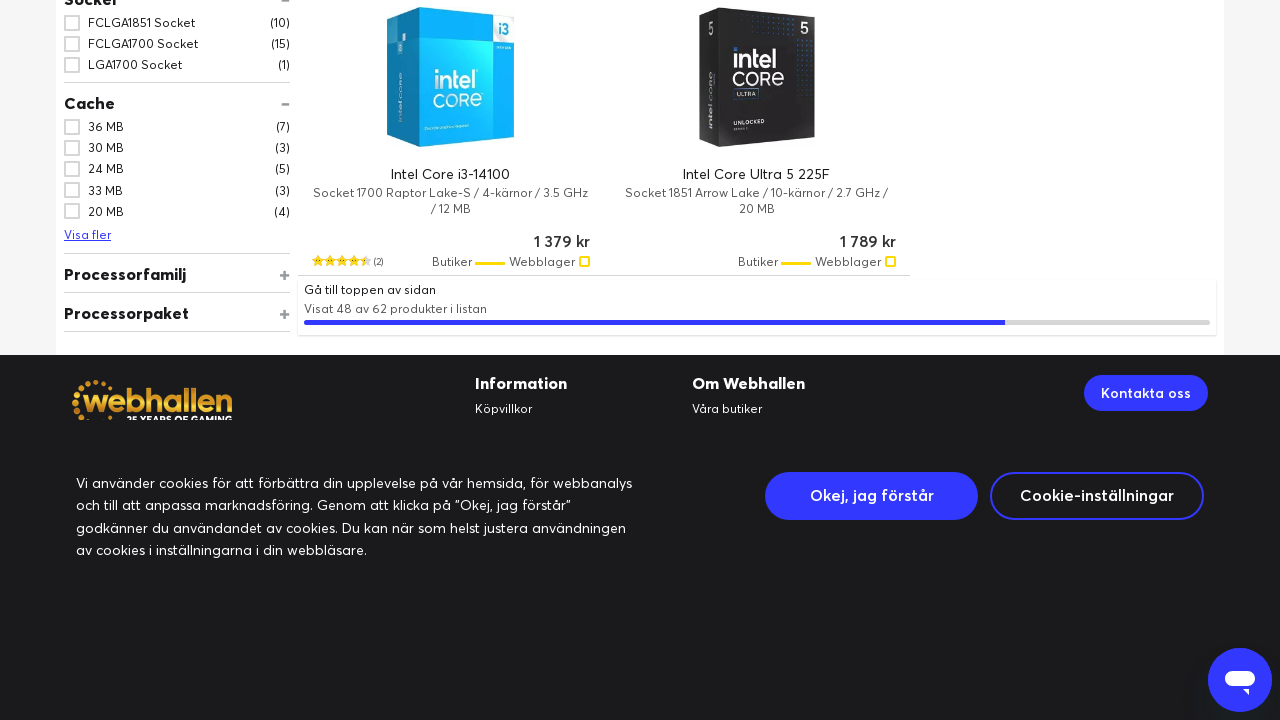

Waited 3 seconds for products to load after scroll
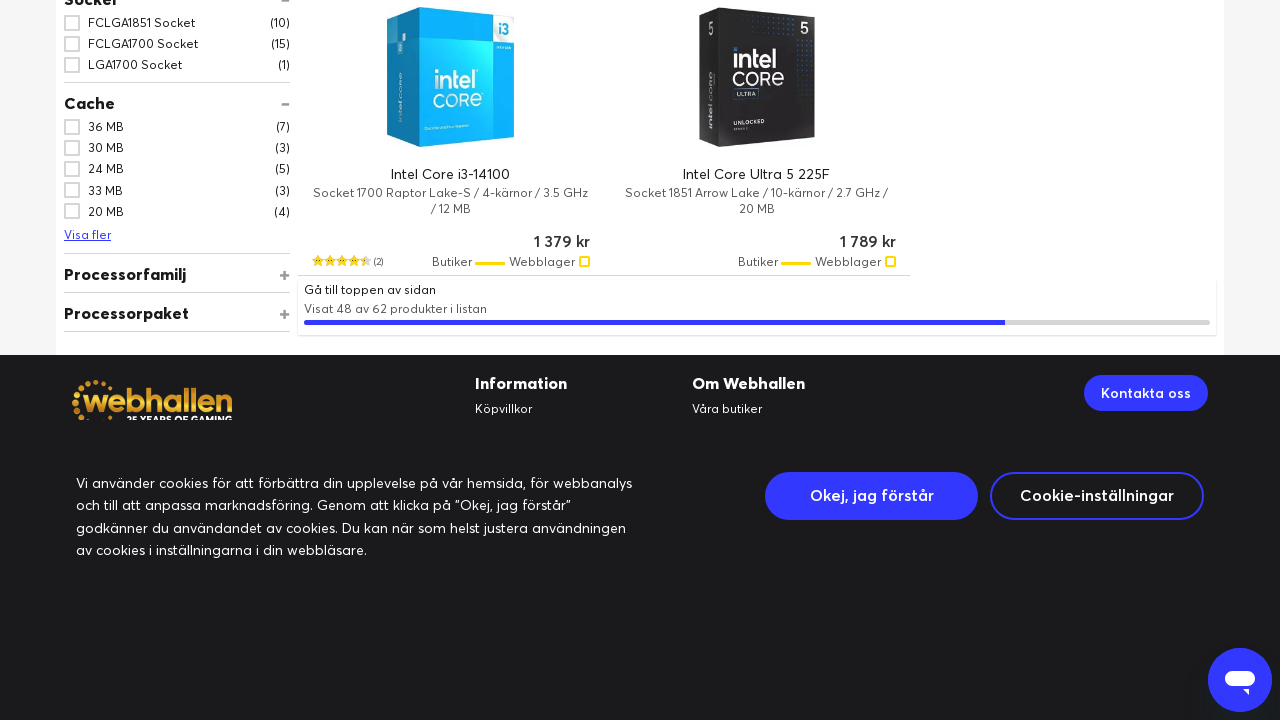

Counted 26 products loaded so far
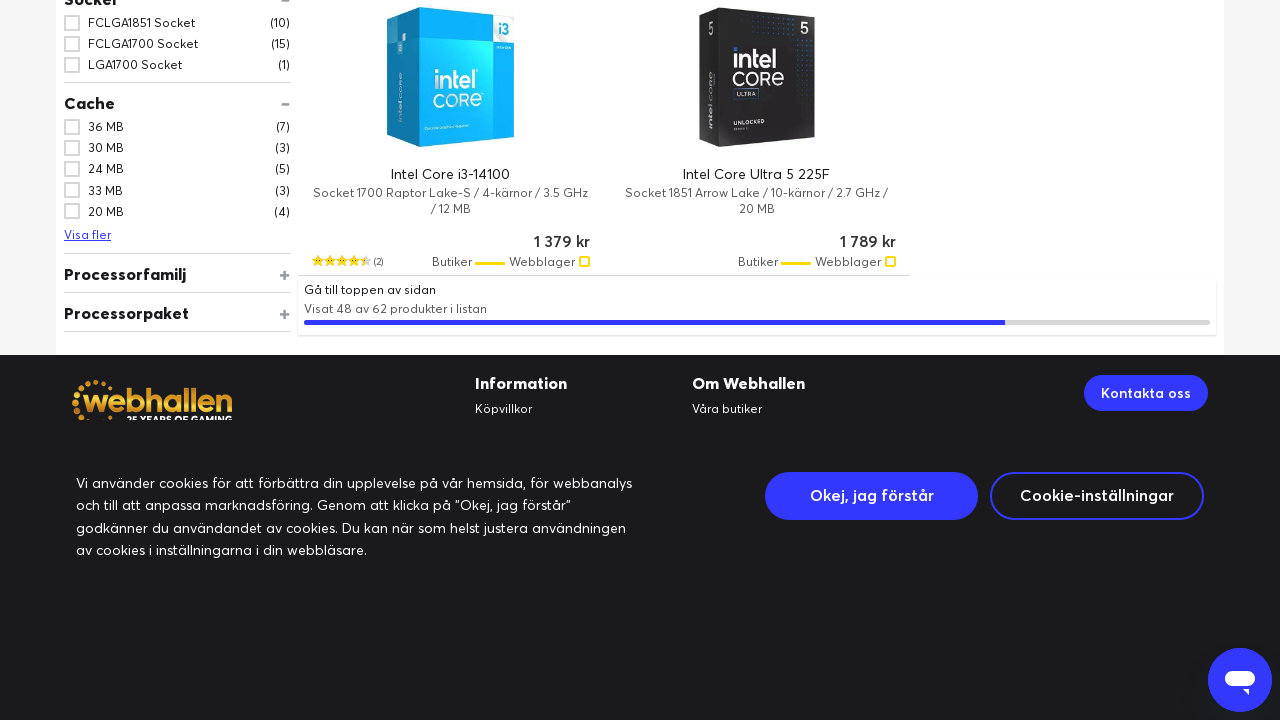

Scrolled to bottom of page (attempt 20/20)
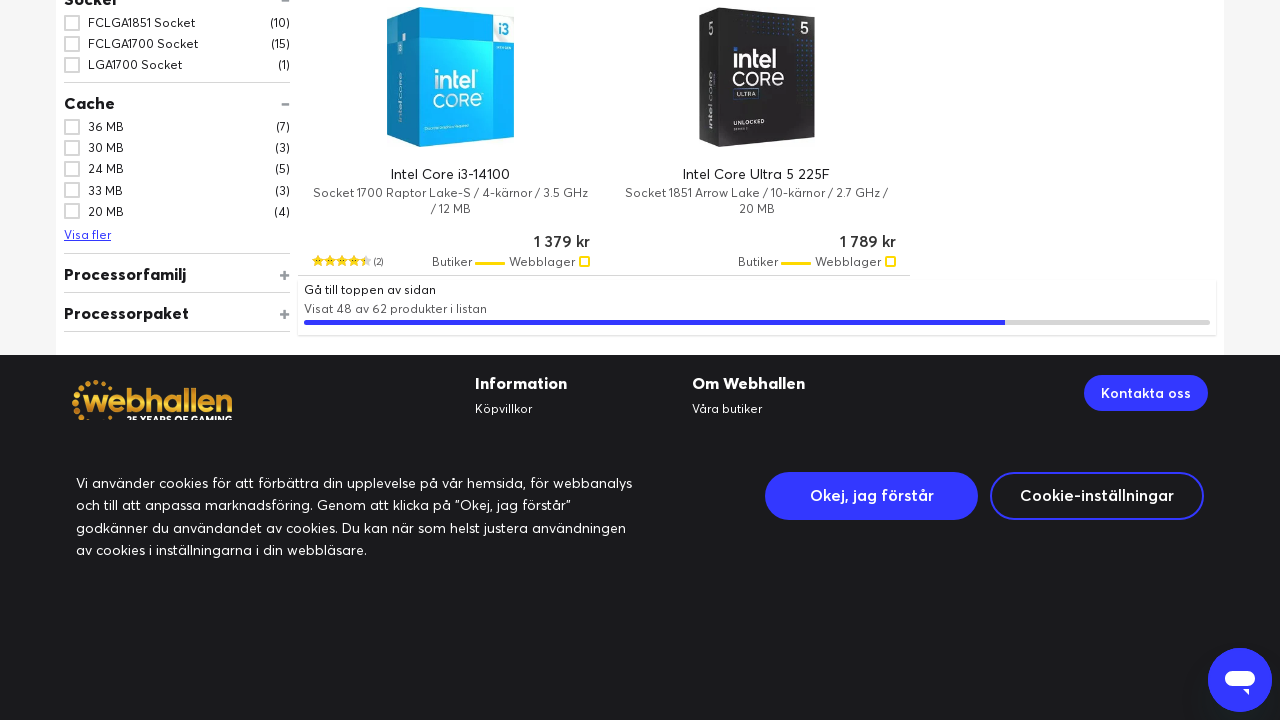

Waited 3 seconds for products to load after scroll
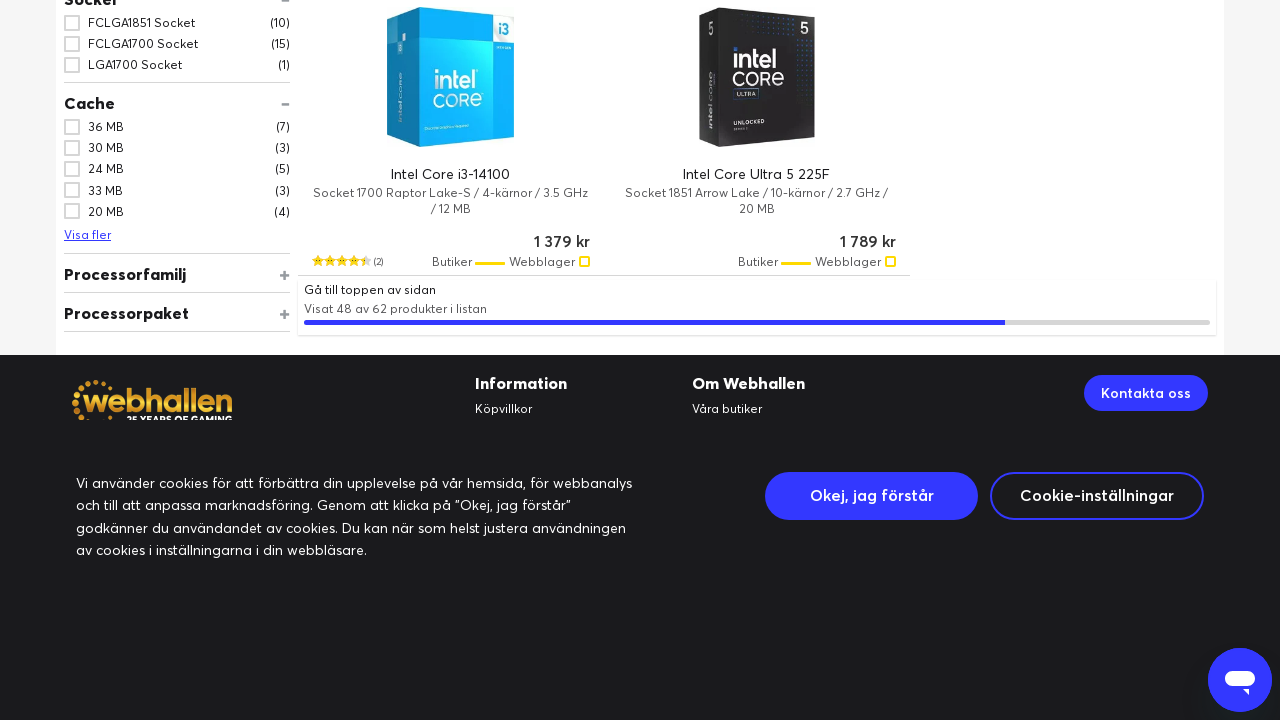

Counted 26 products loaded so far
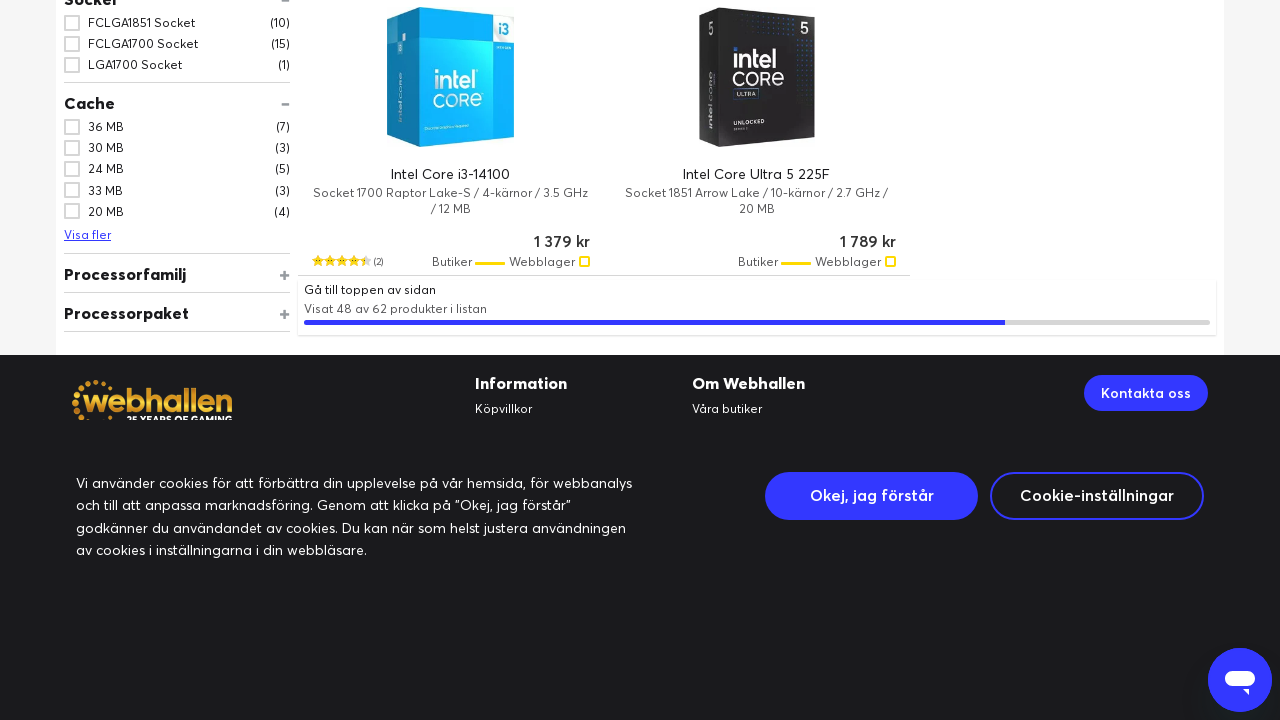

Final wait for page to stabilize after infinite scroll complete
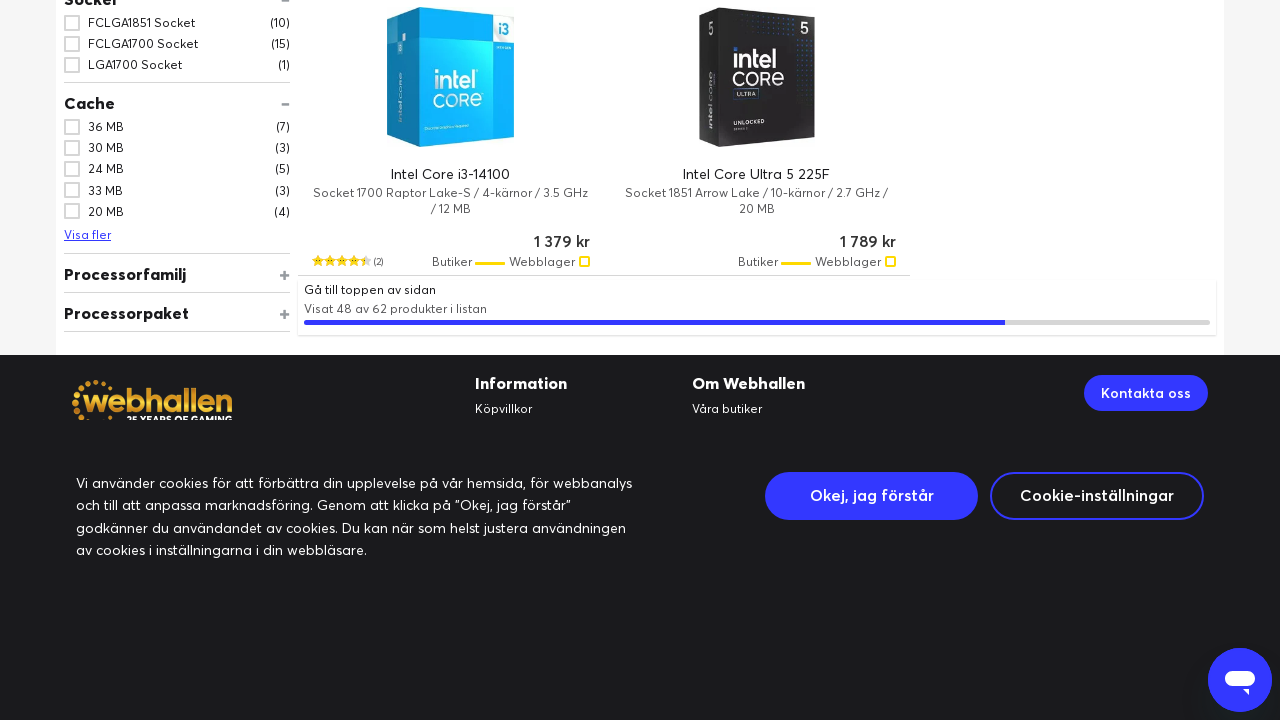

Verified product titles are displayed
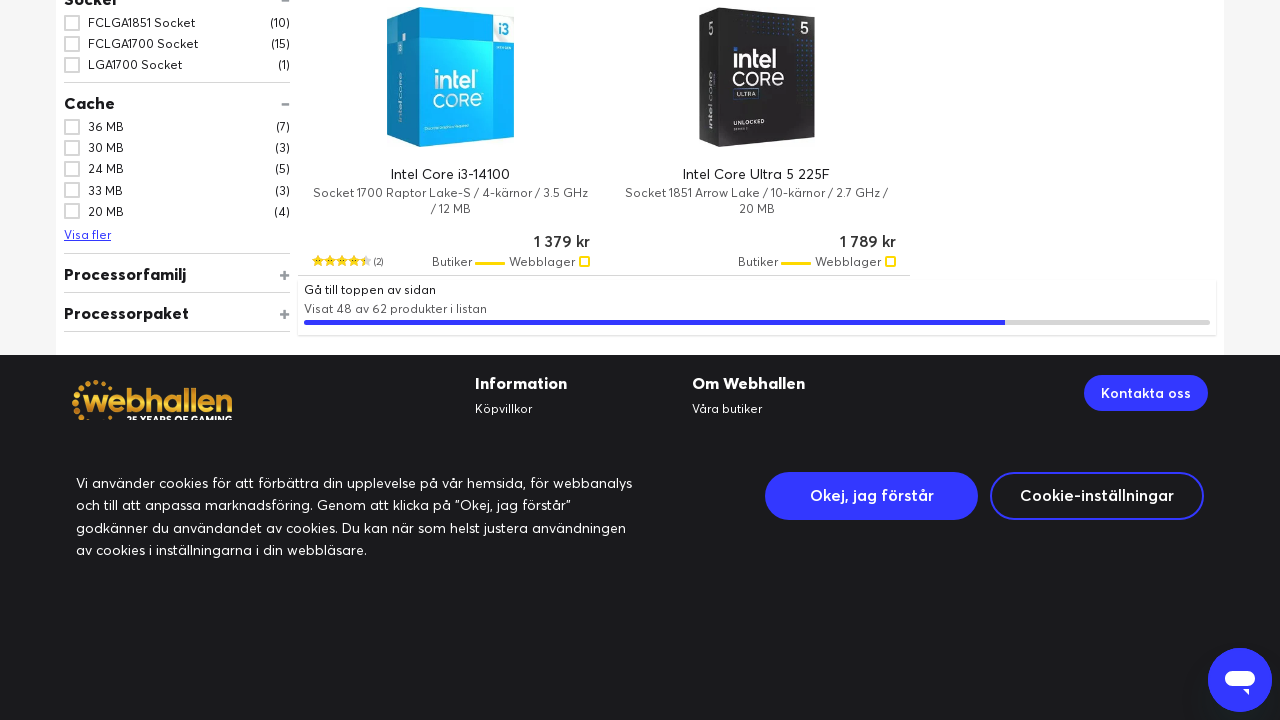

Verified product subtitles are displayed
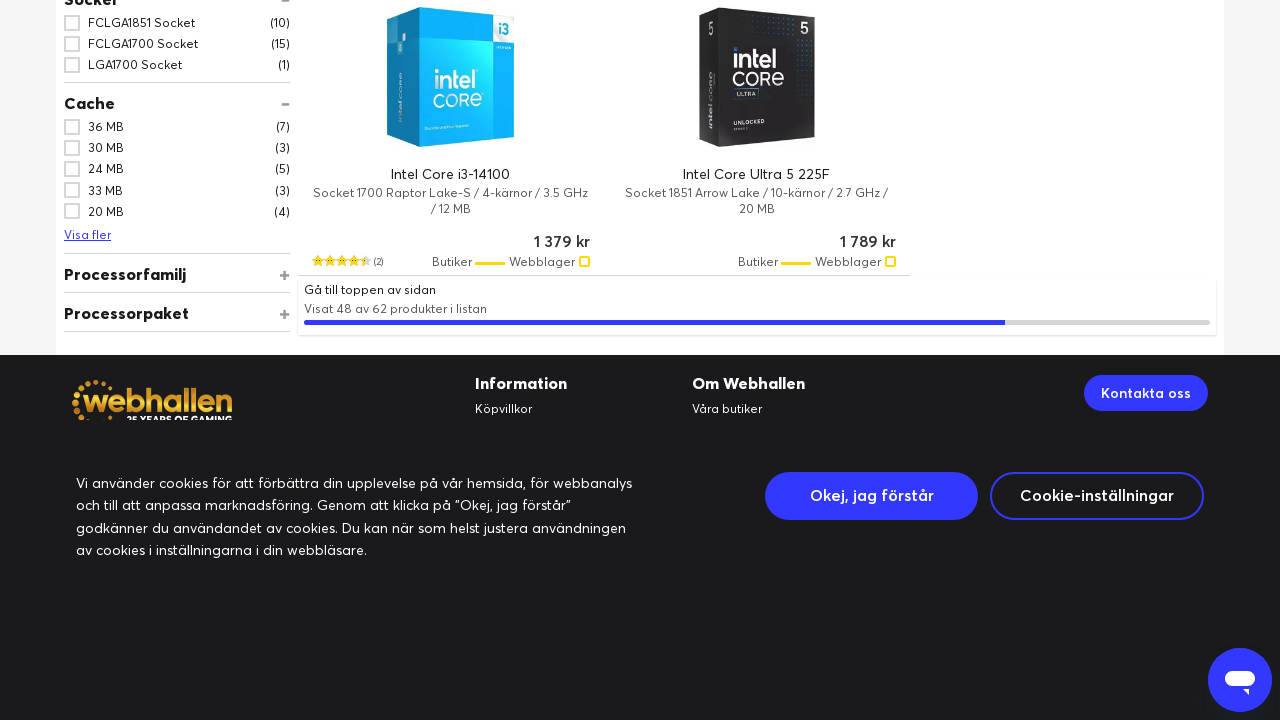

Verified product prices are displayed
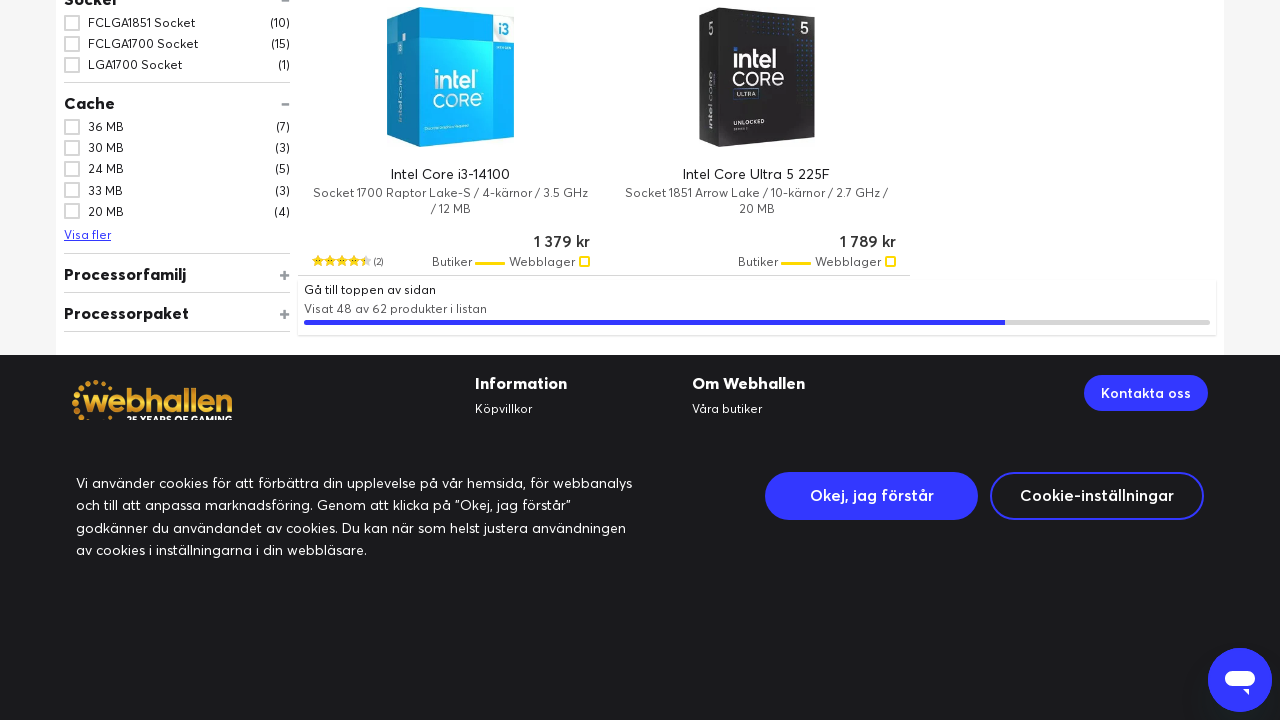

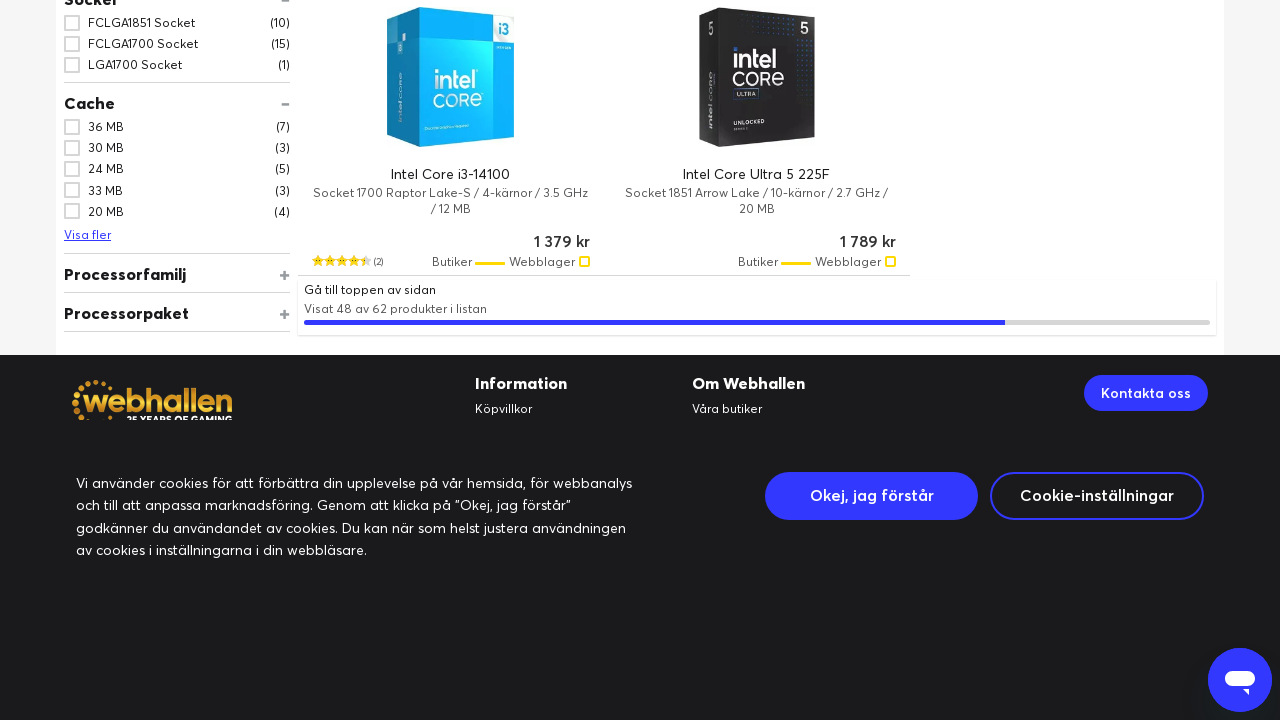